Navigates through all footer links on a page by clicking each link and returning to the original page

Starting URL: https://naveenautomationlabs.com/opencart/index.php?route=account/login

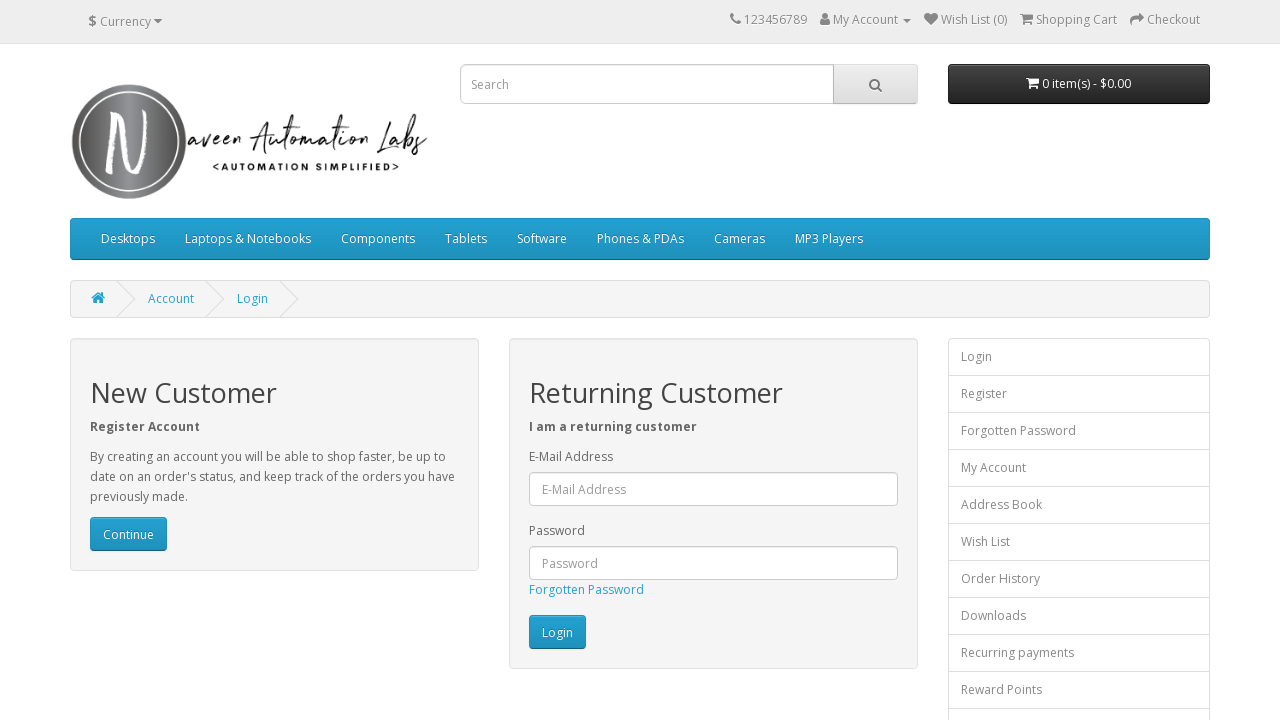

Navigated to OpenCart login page
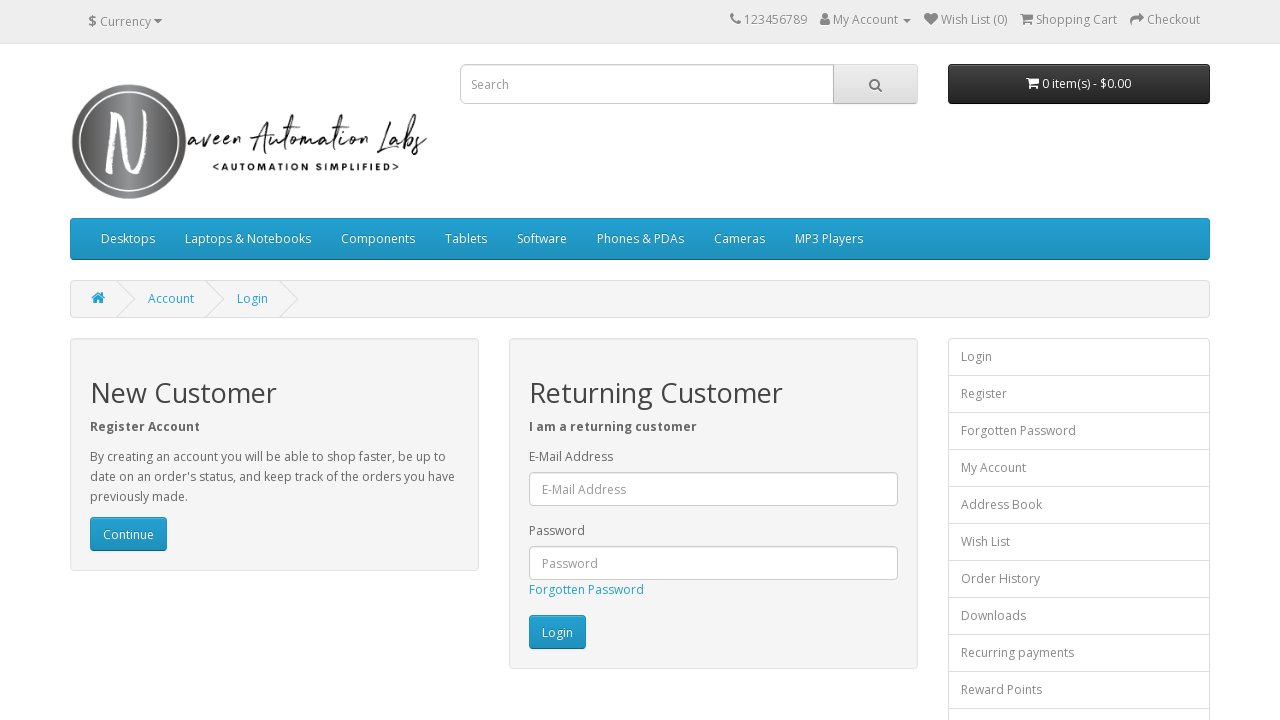

Found 16 footer links
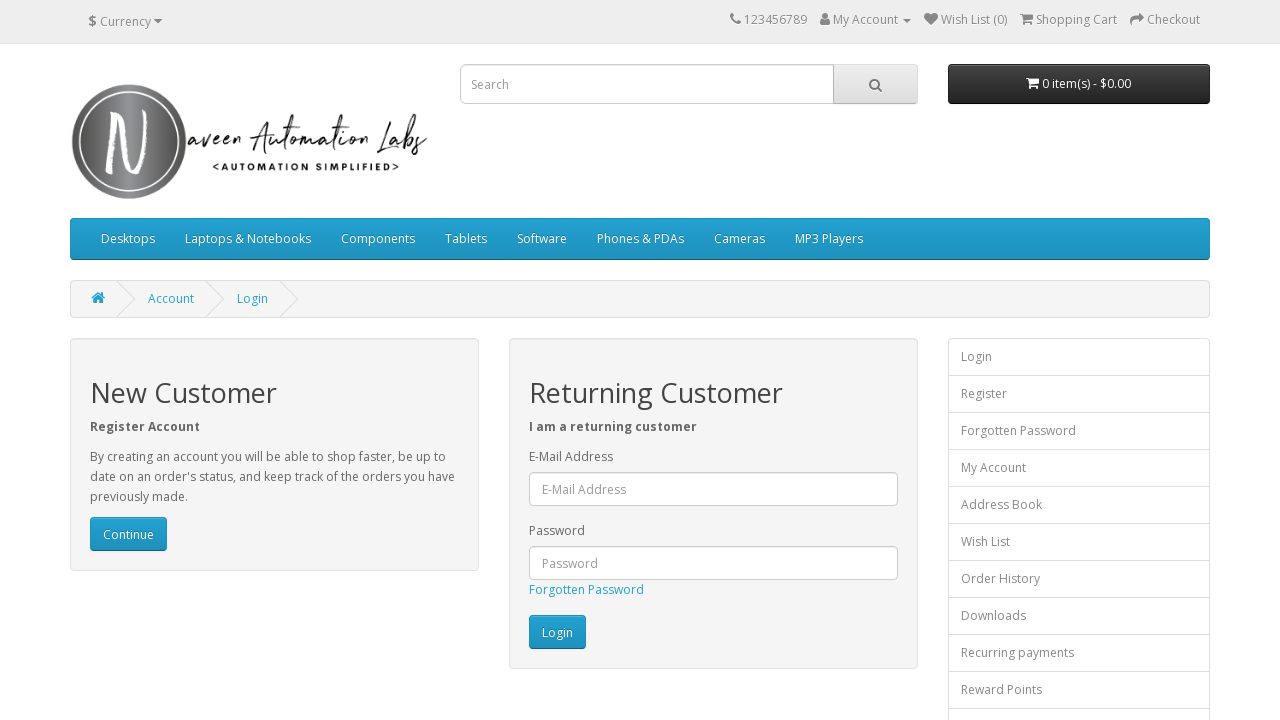

Re-fetched footer links for iteration 1
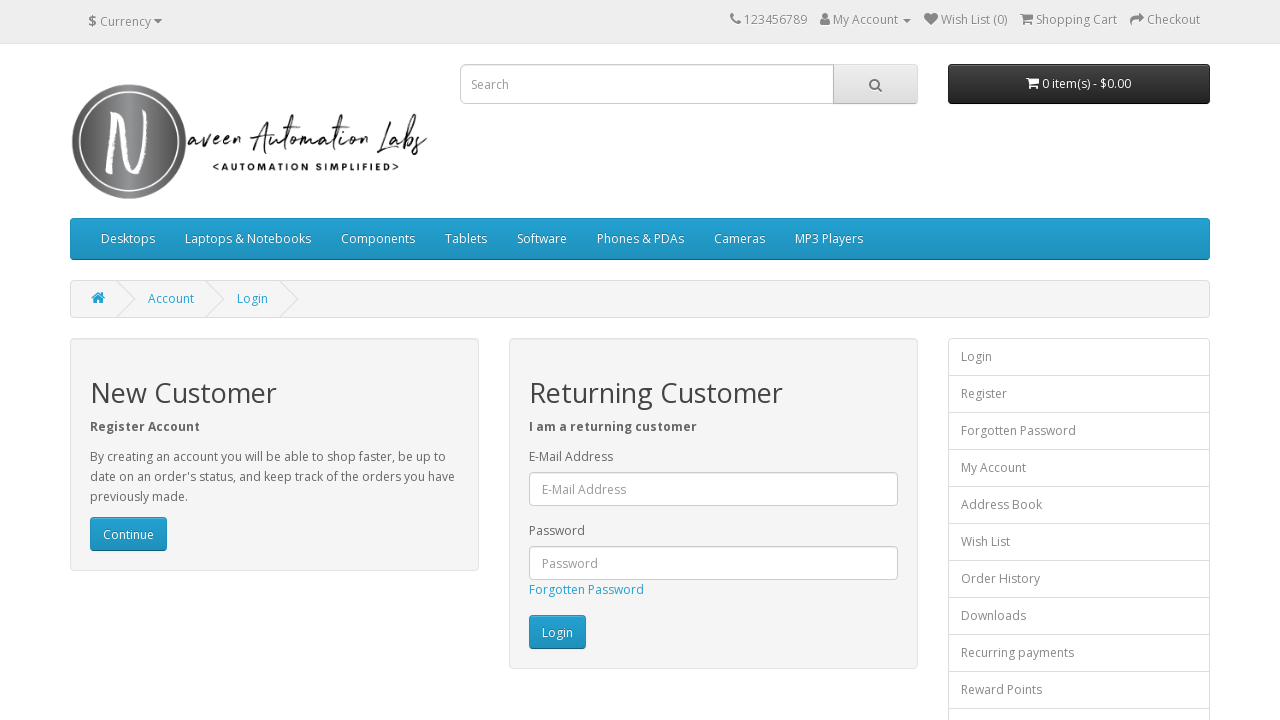

Clicked footer link 1 of 16 at (96, 548) on footer a >> nth=0
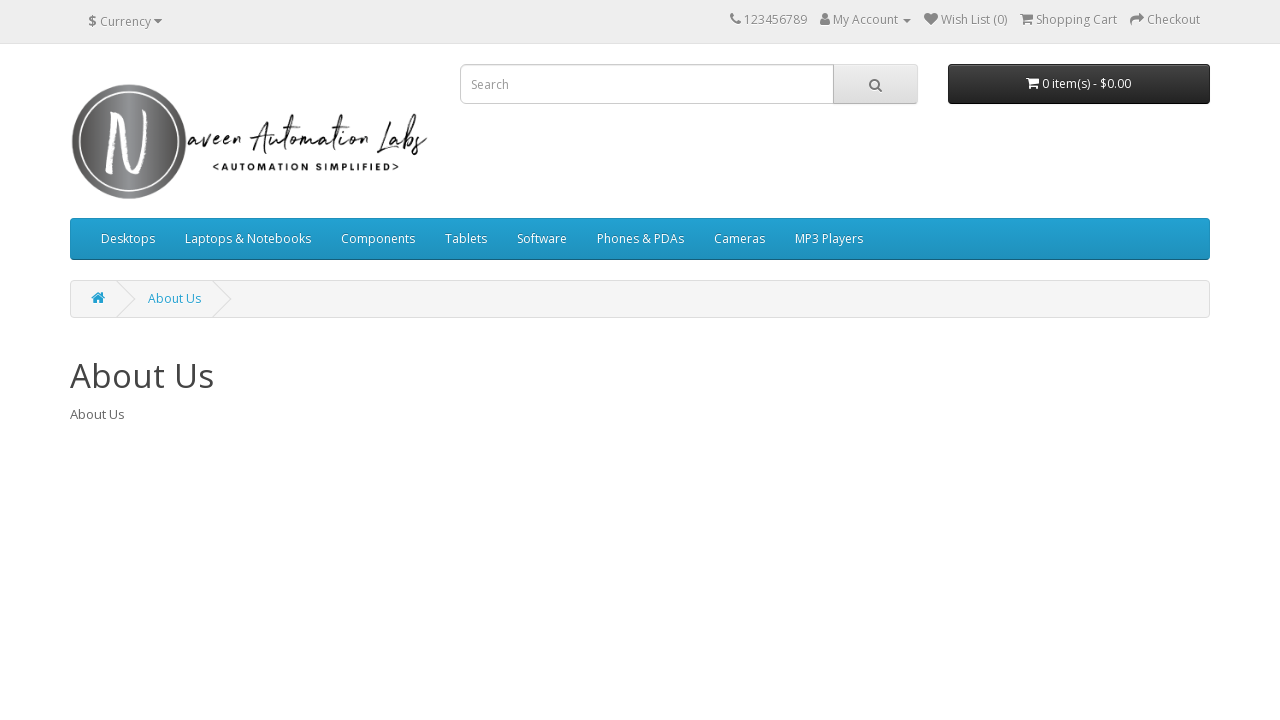

Navigated back after clicking link 1
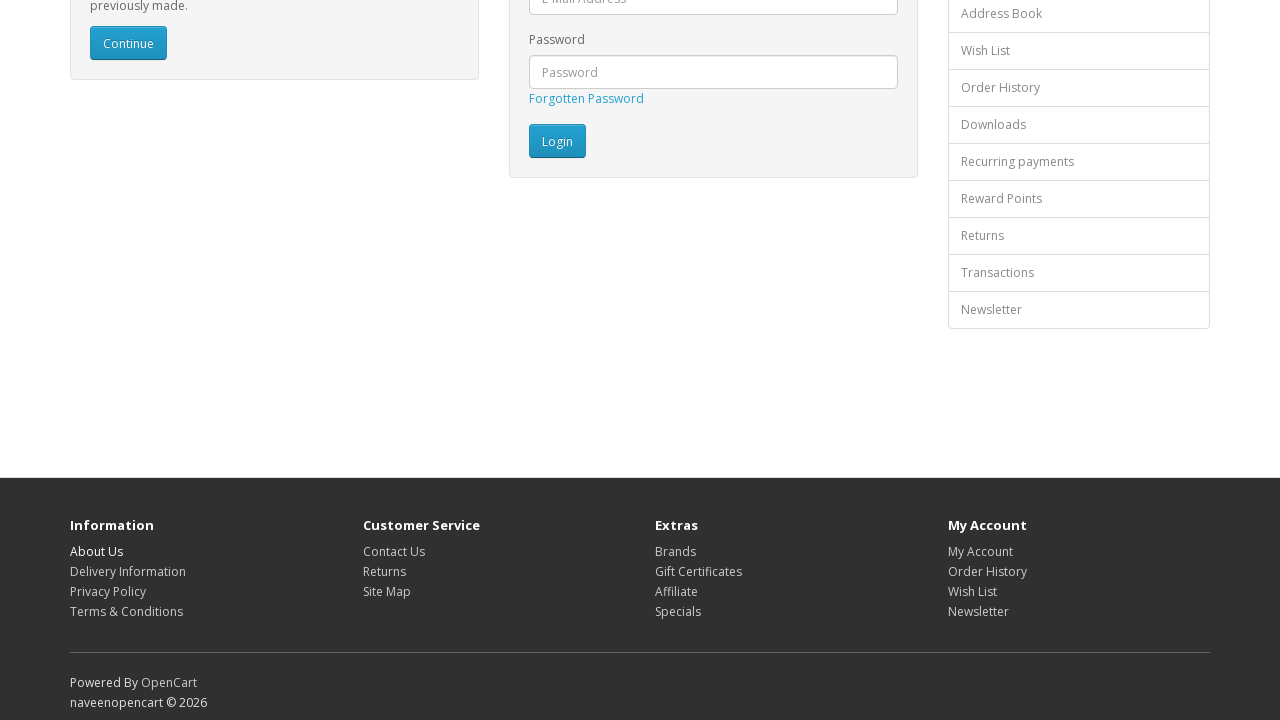

Page loaded and ready for link 1
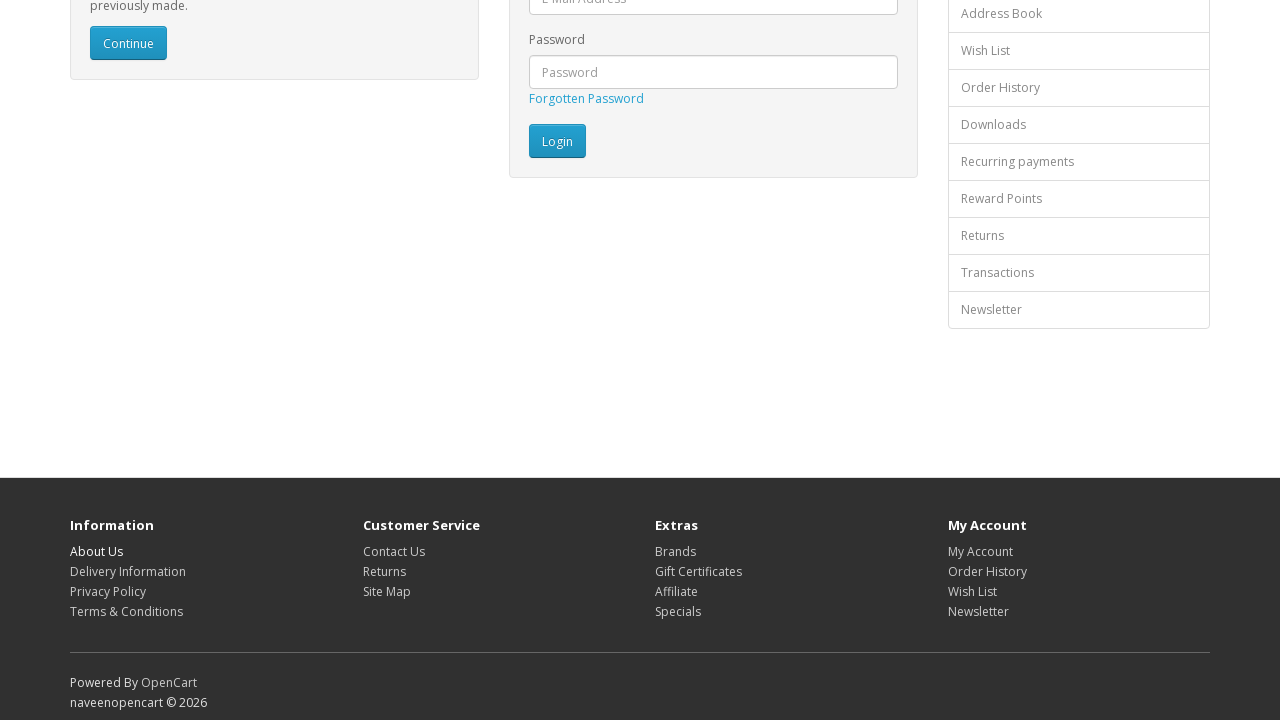

Re-fetched footer links for iteration 2
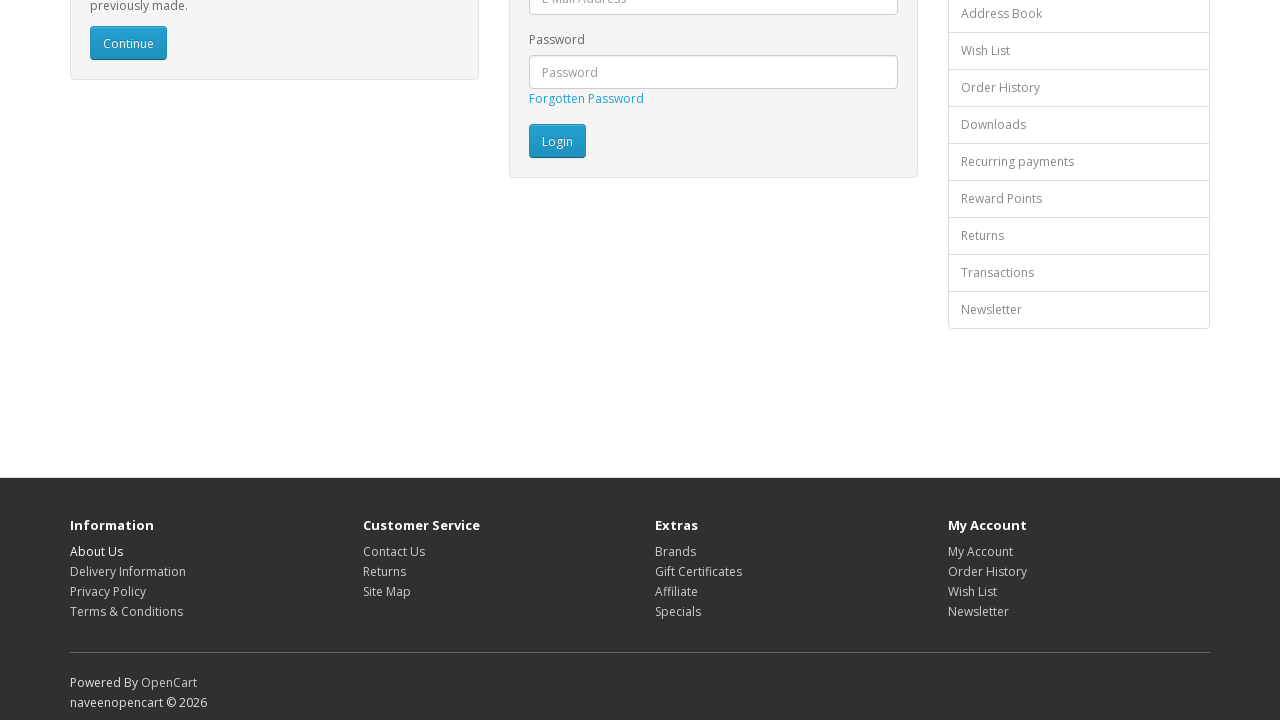

Clicked footer link 2 of 16 at (128, 571) on footer a >> nth=1
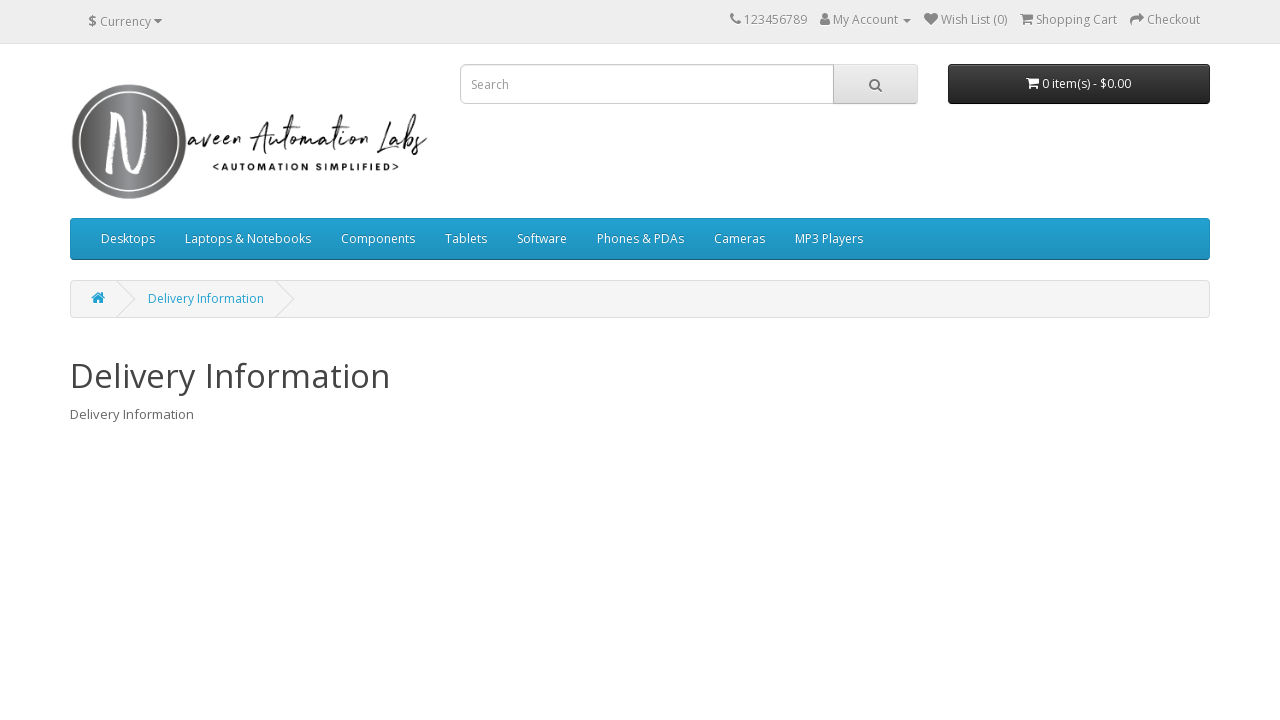

Navigated back after clicking link 2
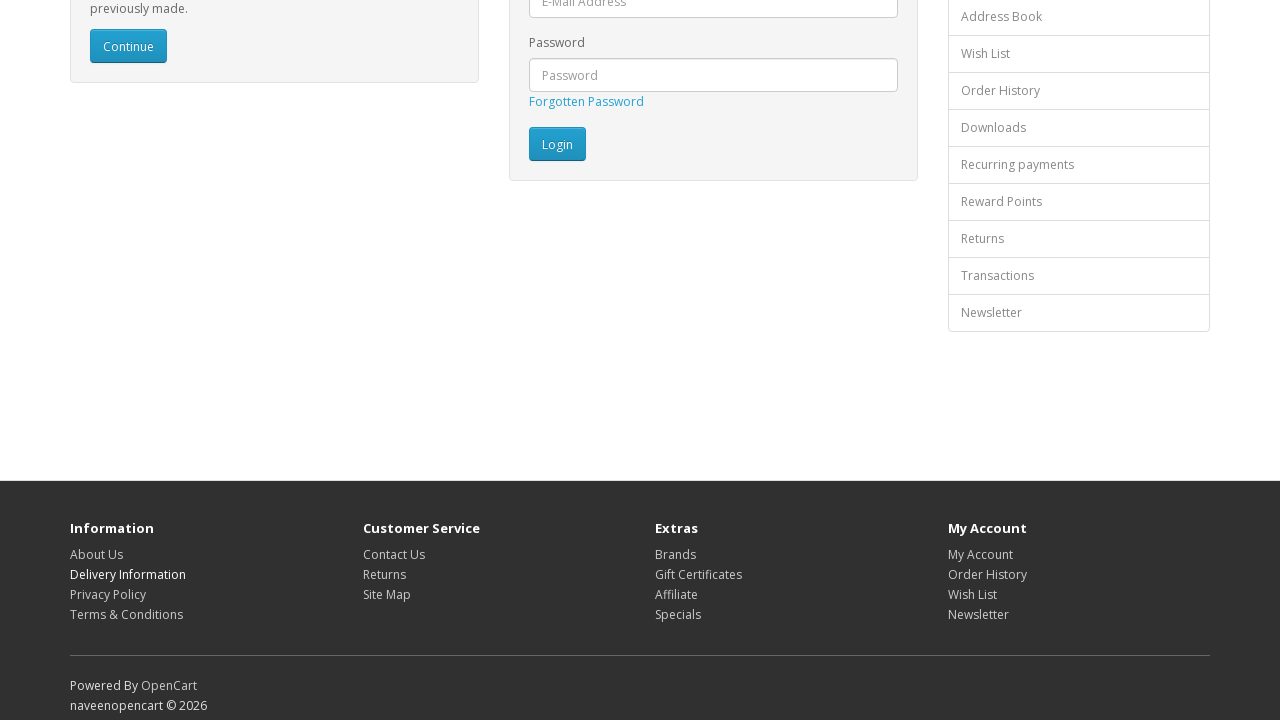

Page loaded and ready for link 2
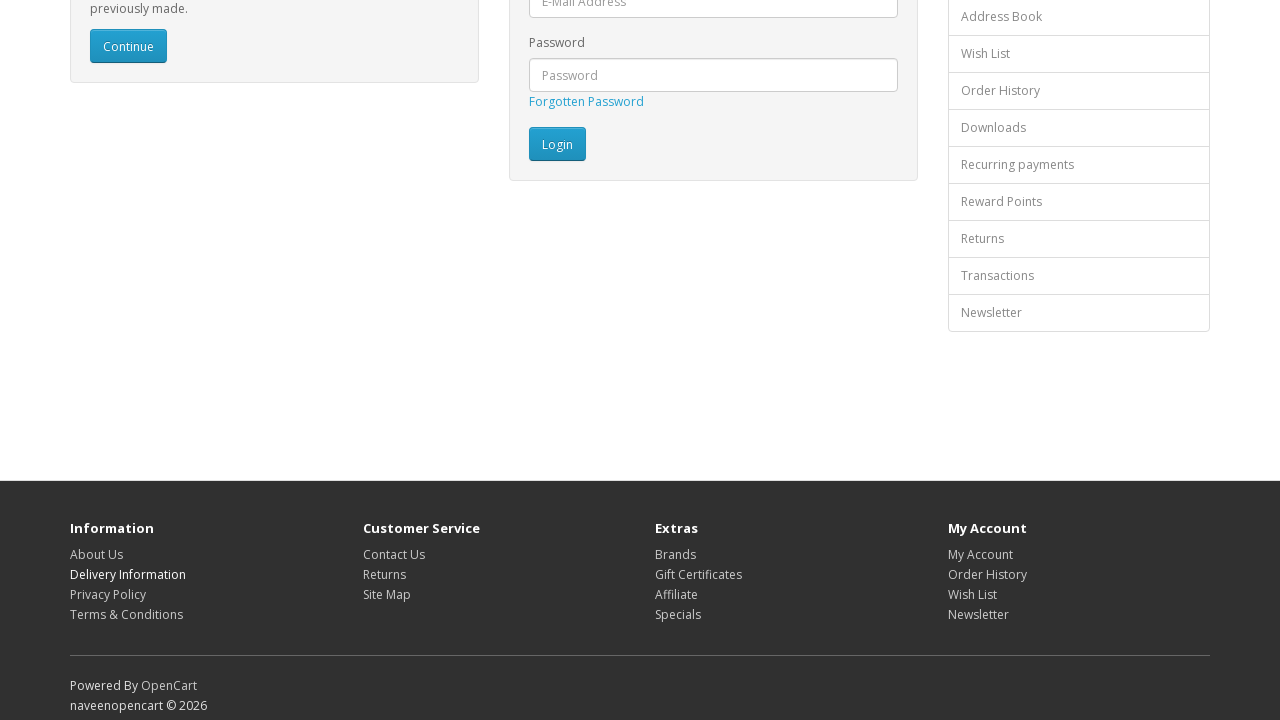

Re-fetched footer links for iteration 3
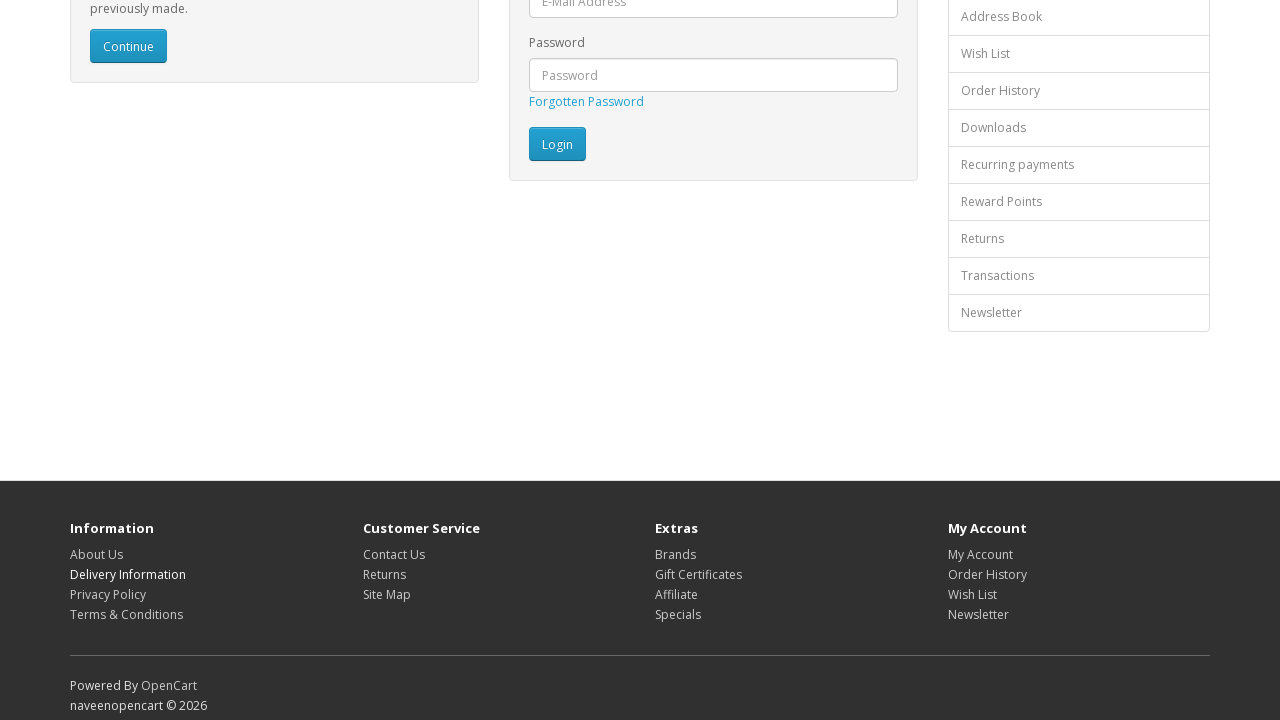

Clicked footer link 3 of 16 at (108, 594) on footer a >> nth=2
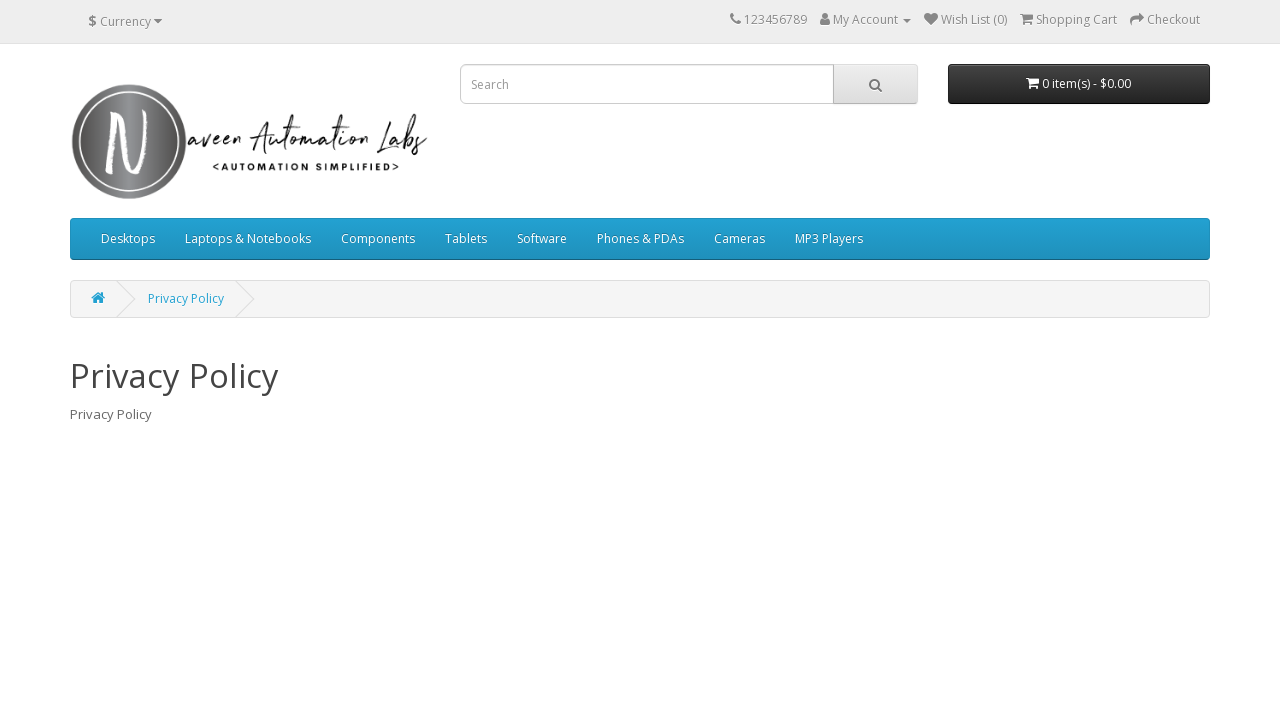

Navigated back after clicking link 3
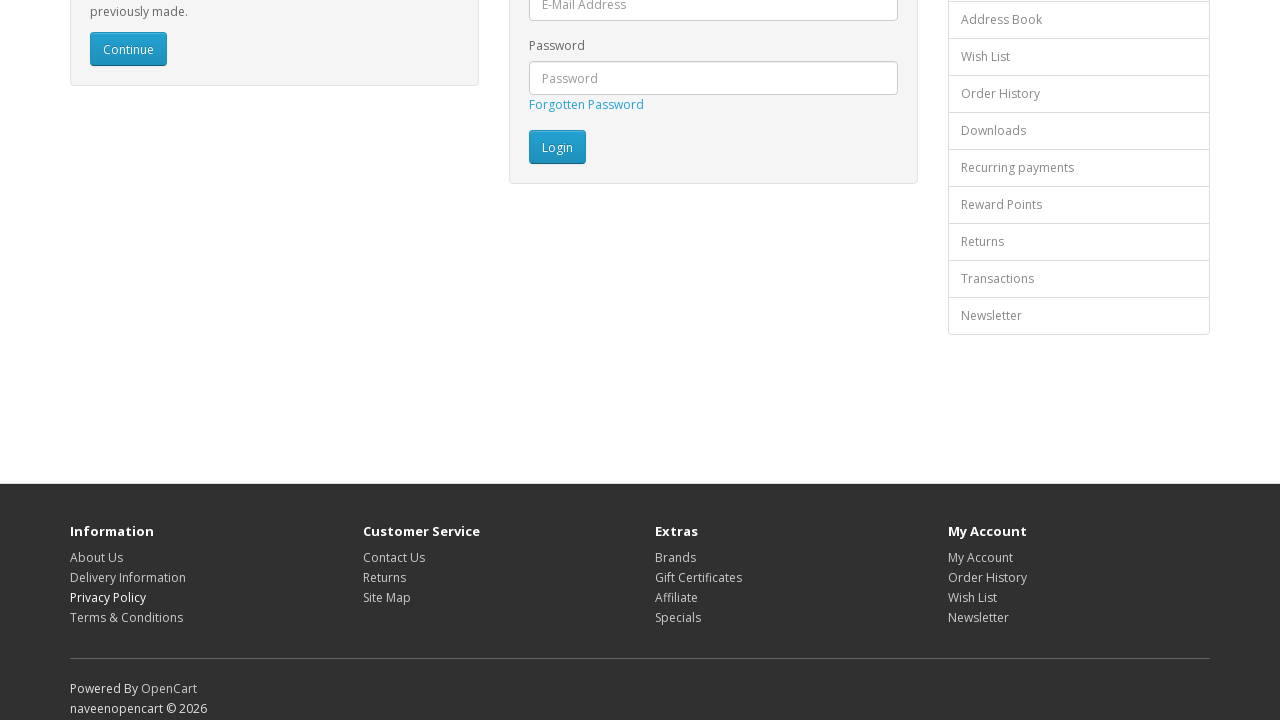

Page loaded and ready for link 3
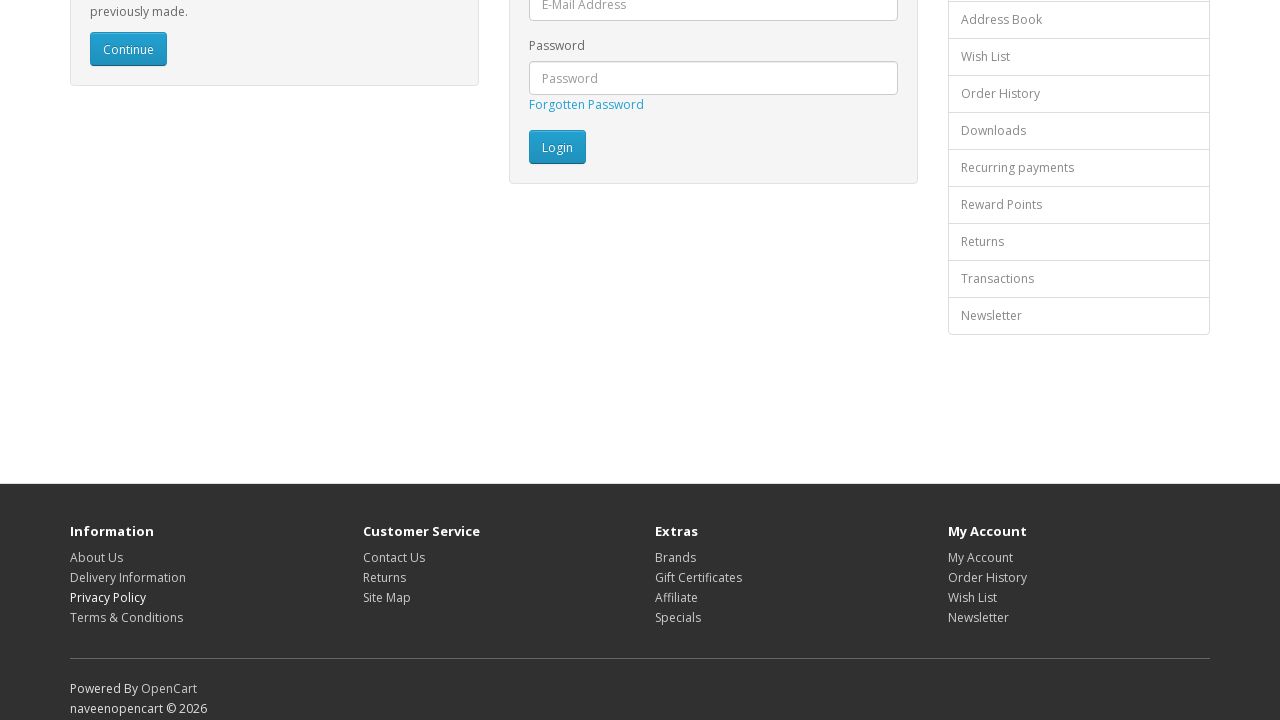

Re-fetched footer links for iteration 4
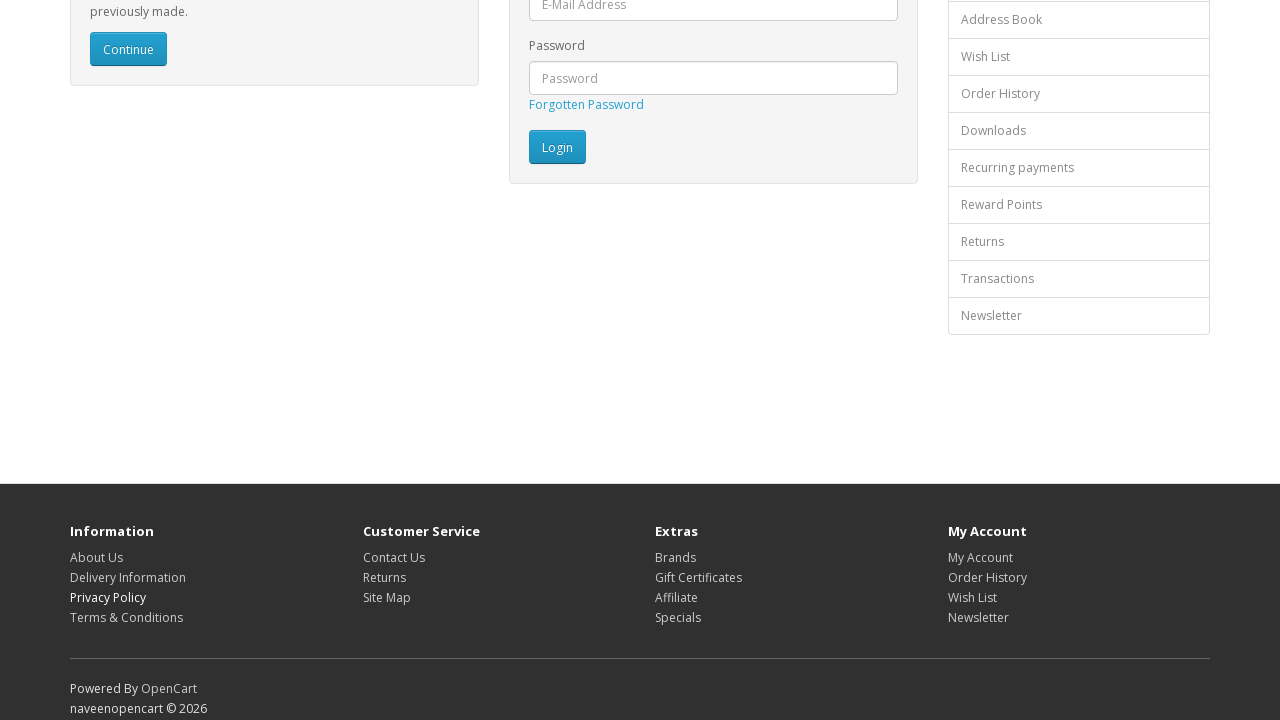

Clicked footer link 4 of 16 at (126, 617) on footer a >> nth=3
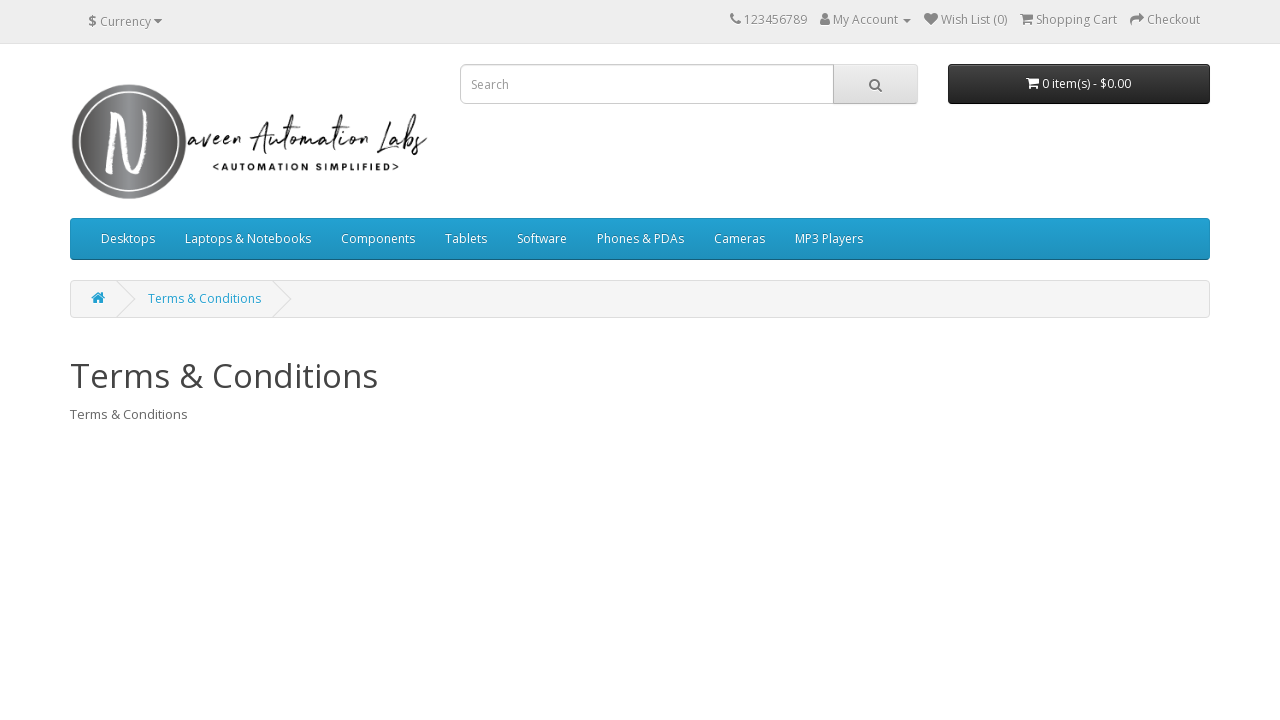

Navigated back after clicking link 4
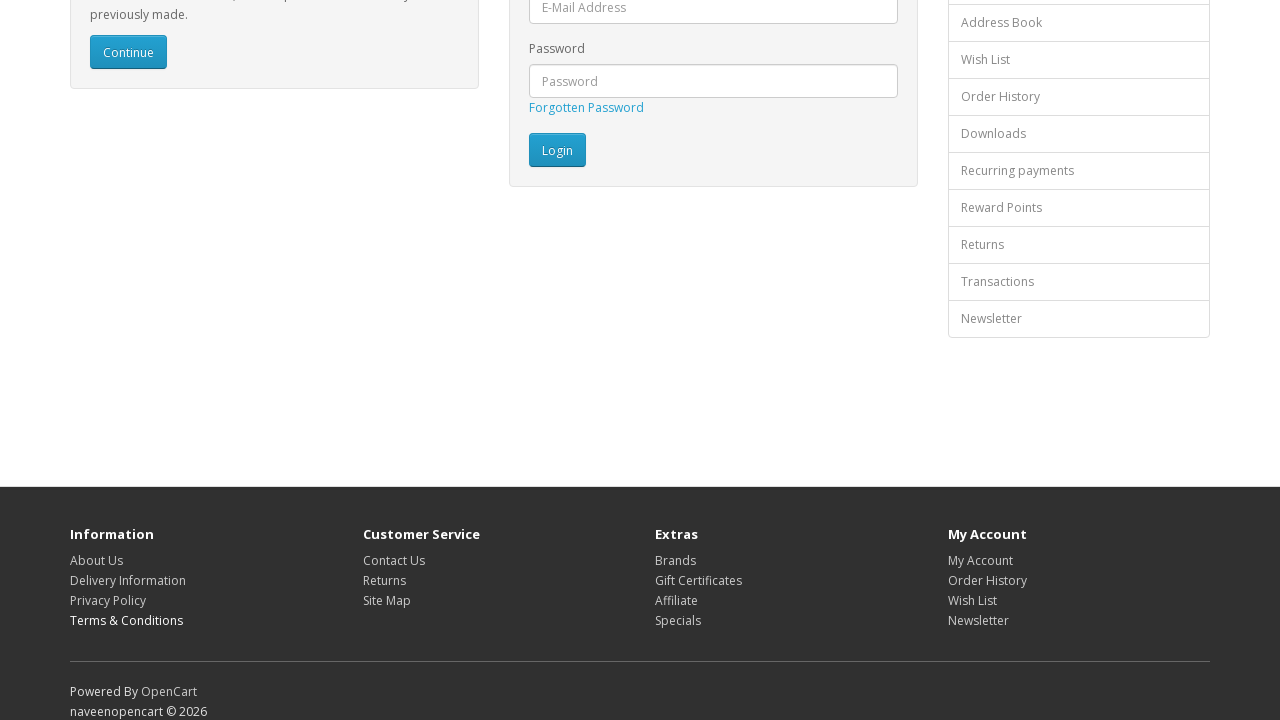

Page loaded and ready for link 4
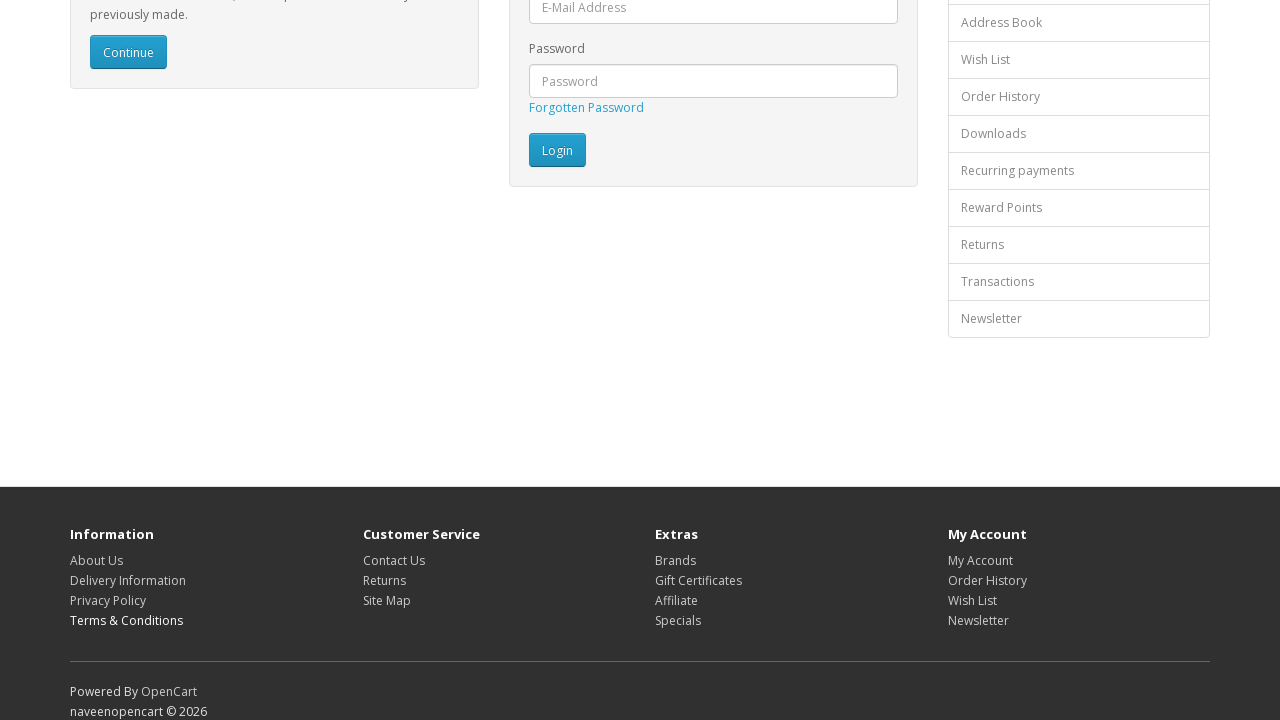

Re-fetched footer links for iteration 5
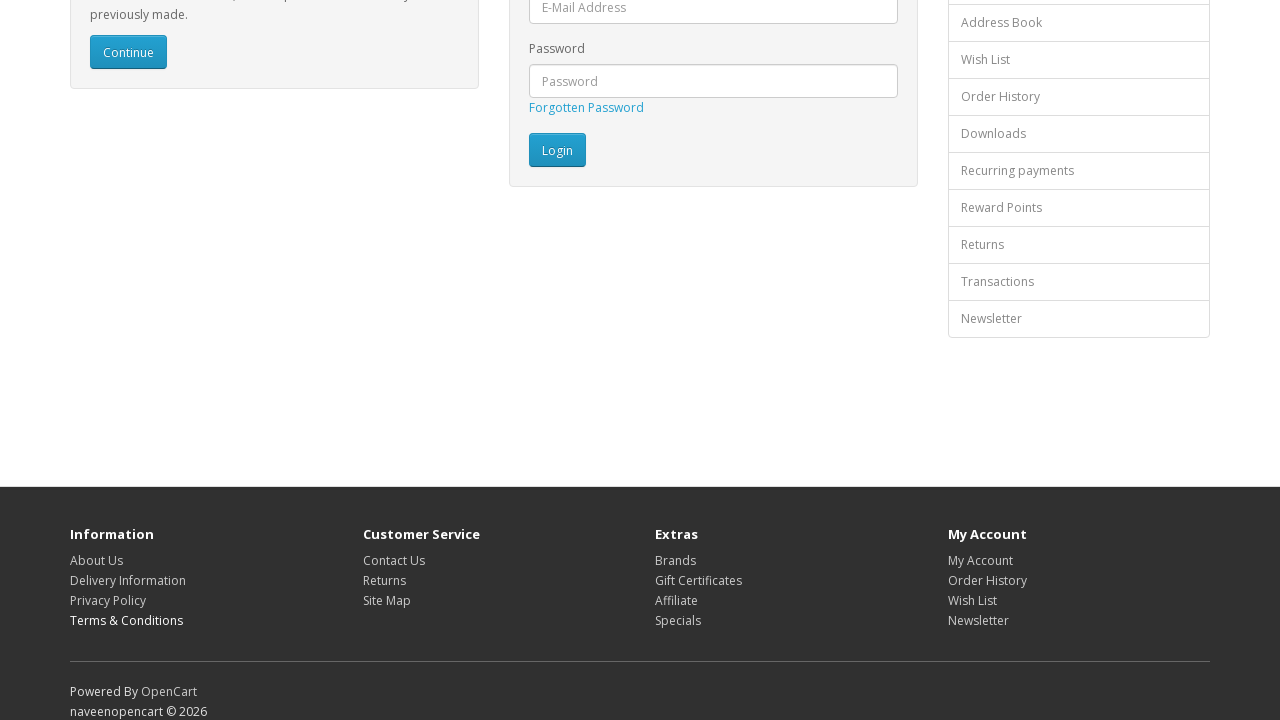

Clicked footer link 5 of 16 at (394, 560) on footer a >> nth=4
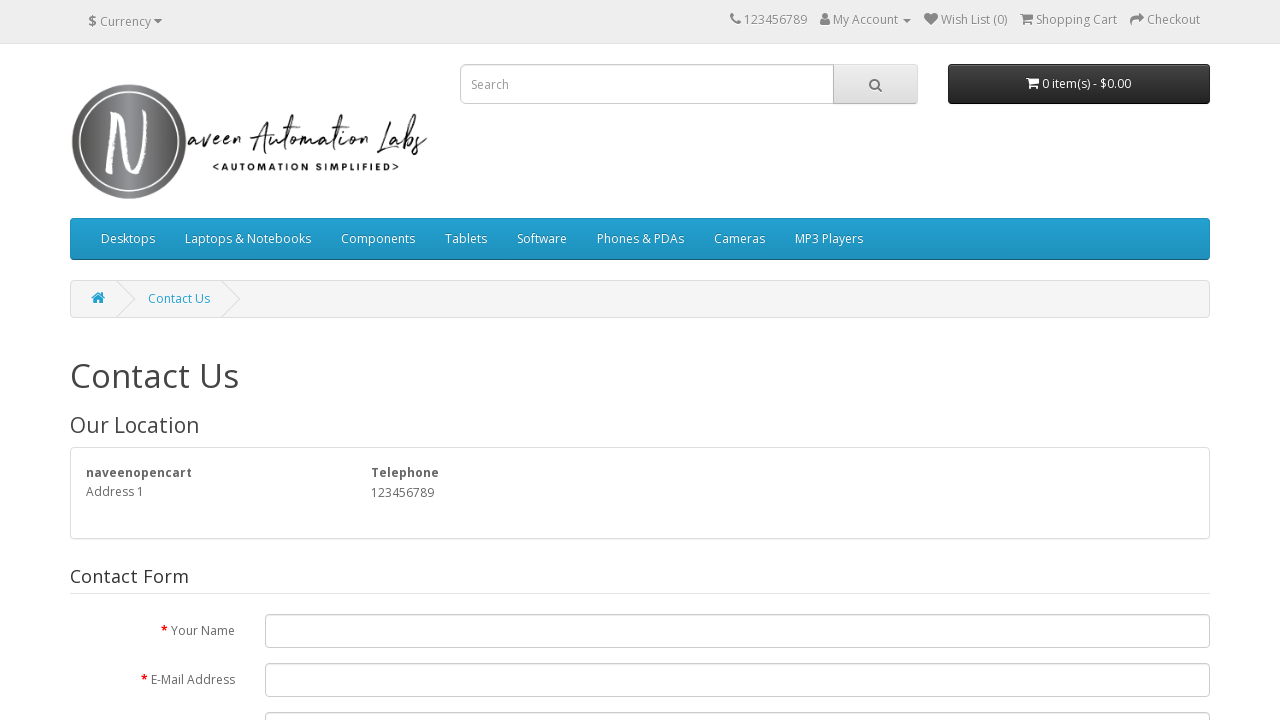

Navigated back after clicking link 5
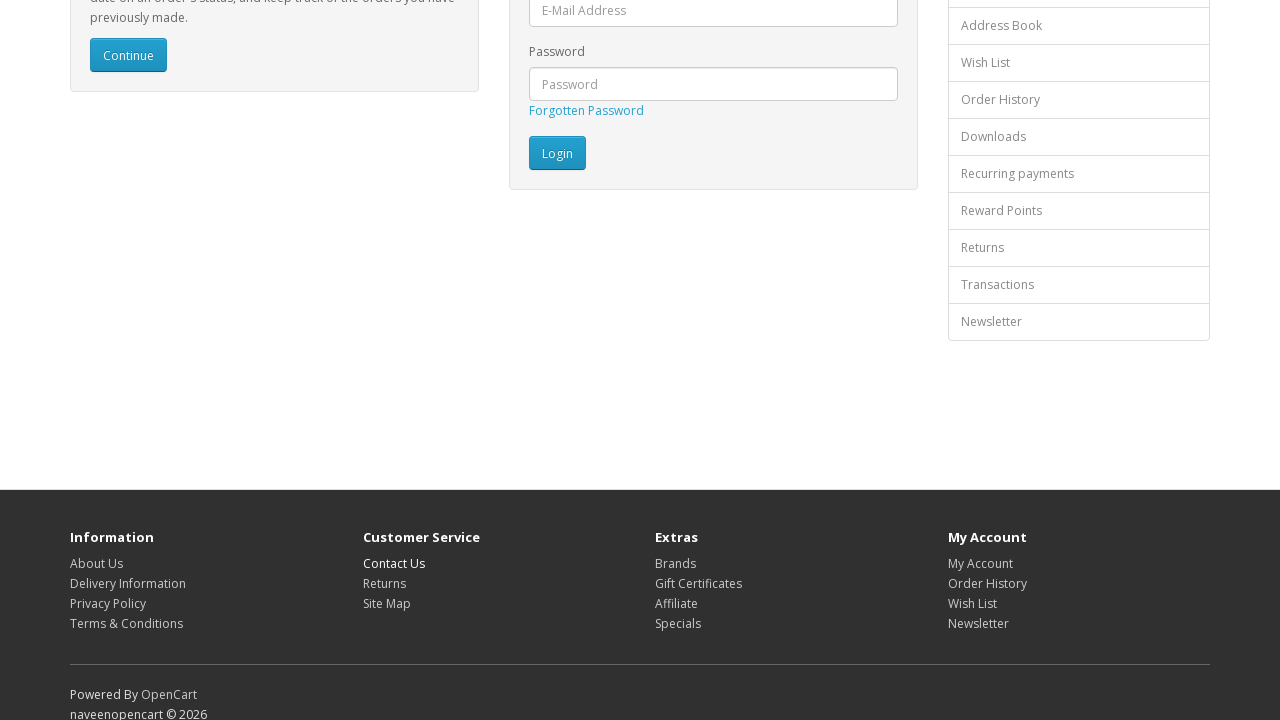

Page loaded and ready for link 5
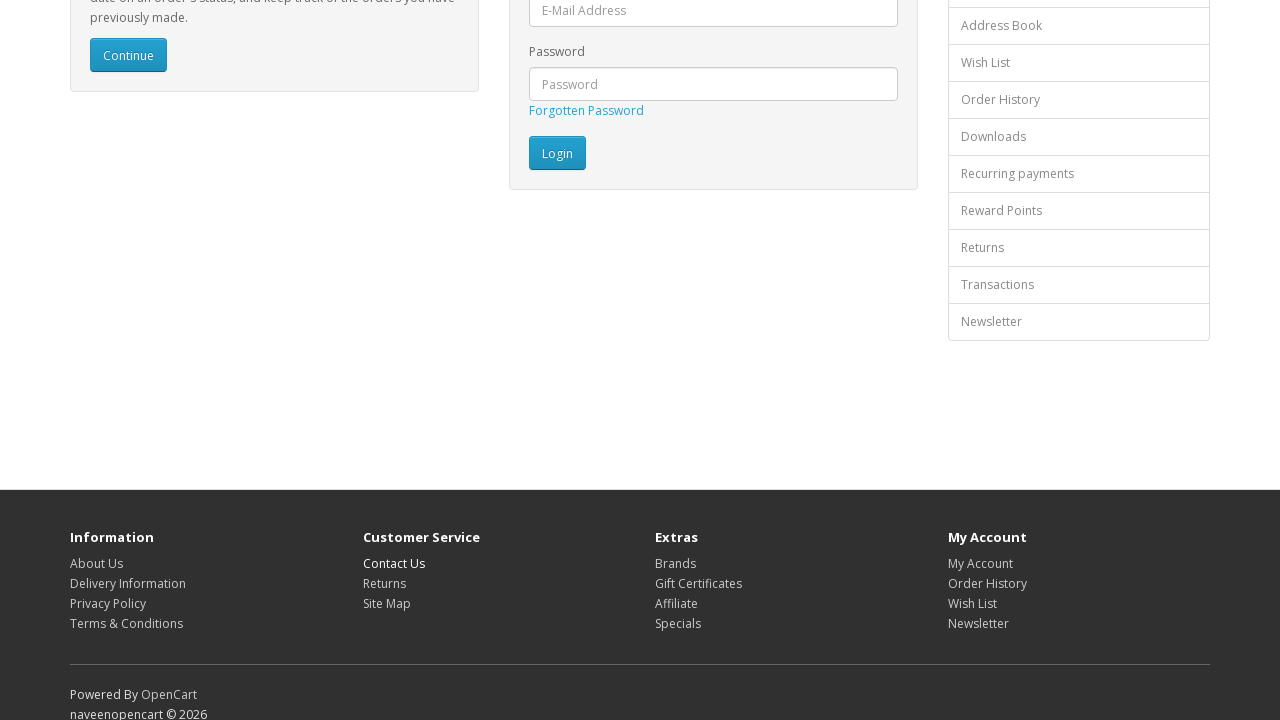

Re-fetched footer links for iteration 6
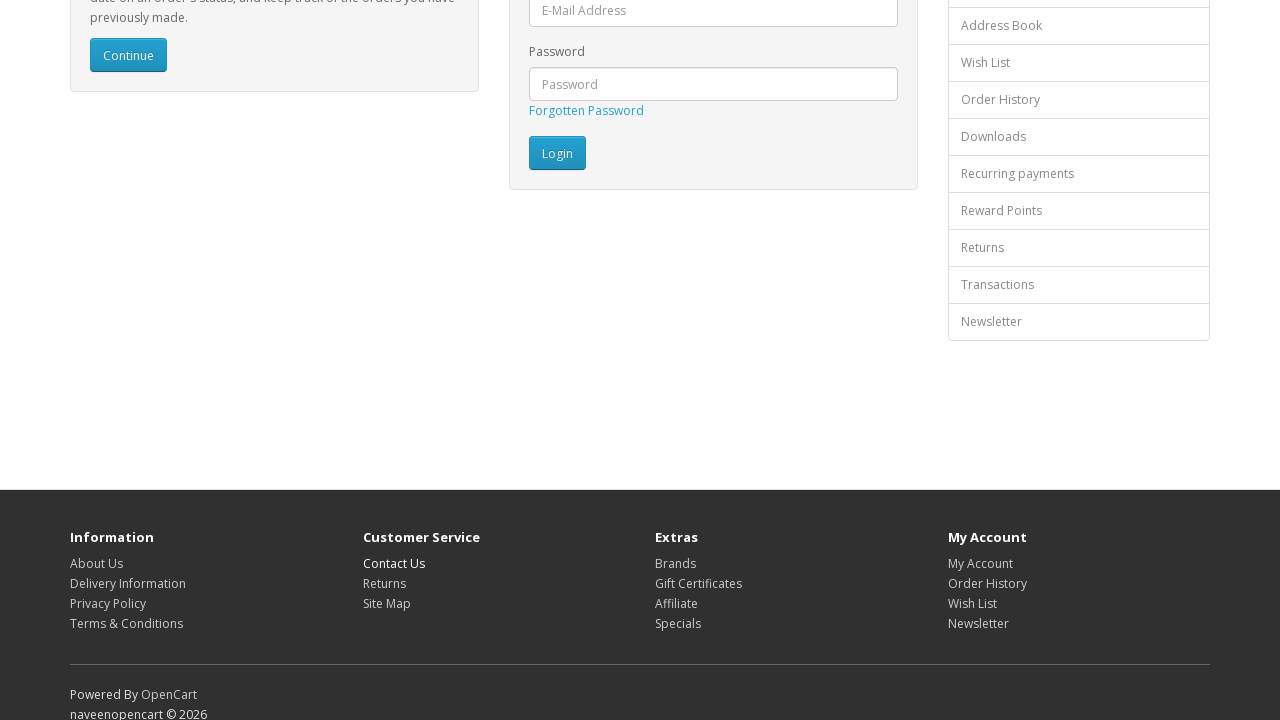

Clicked footer link 6 of 16 at (384, 583) on footer a >> nth=5
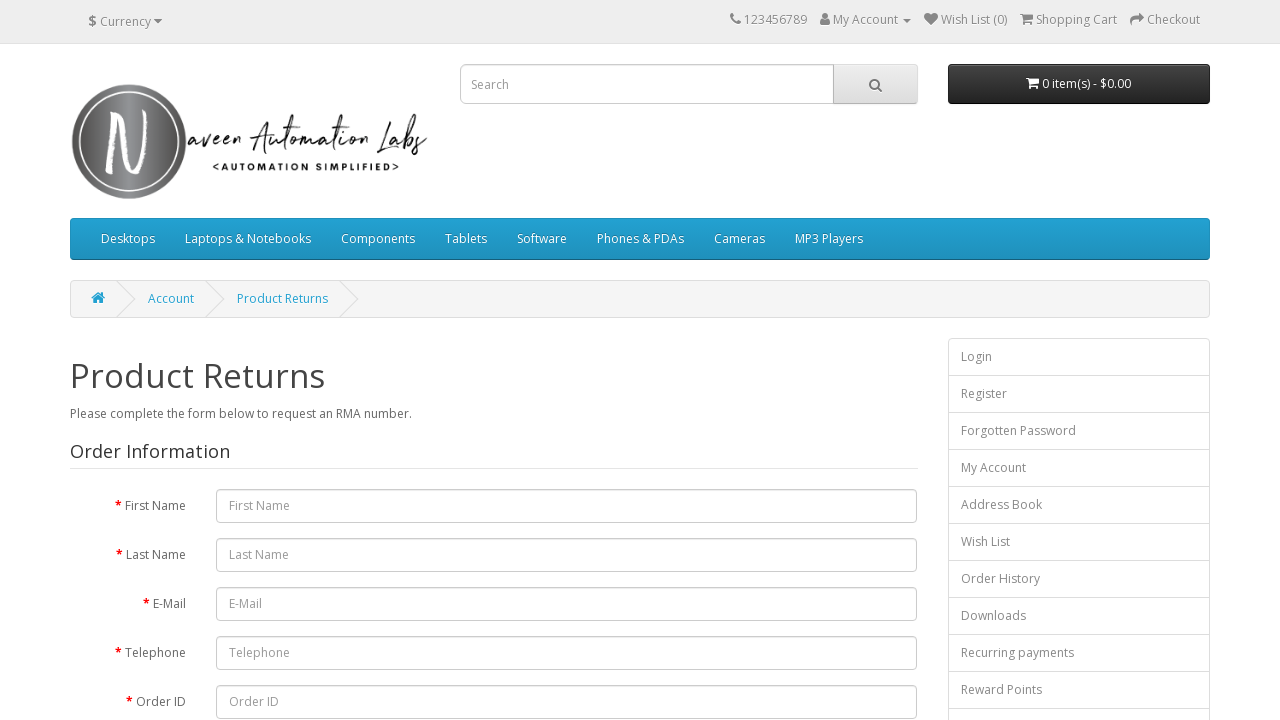

Navigated back after clicking link 6
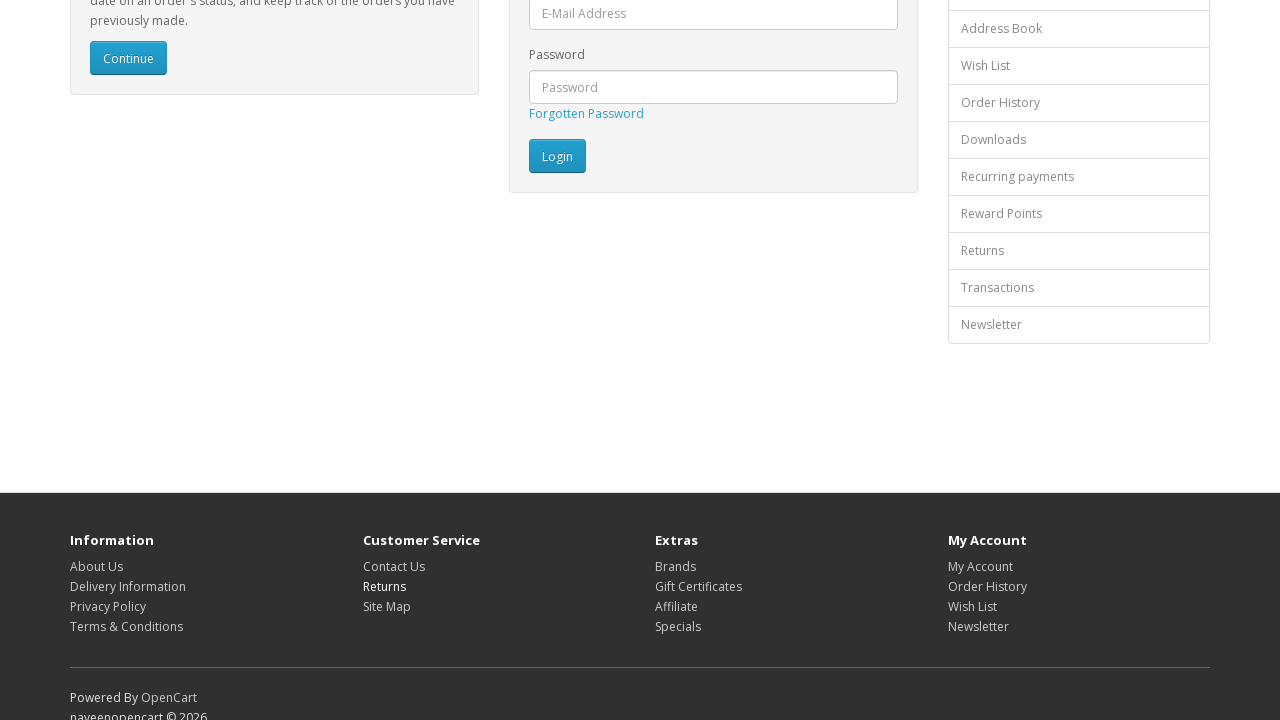

Page loaded and ready for link 6
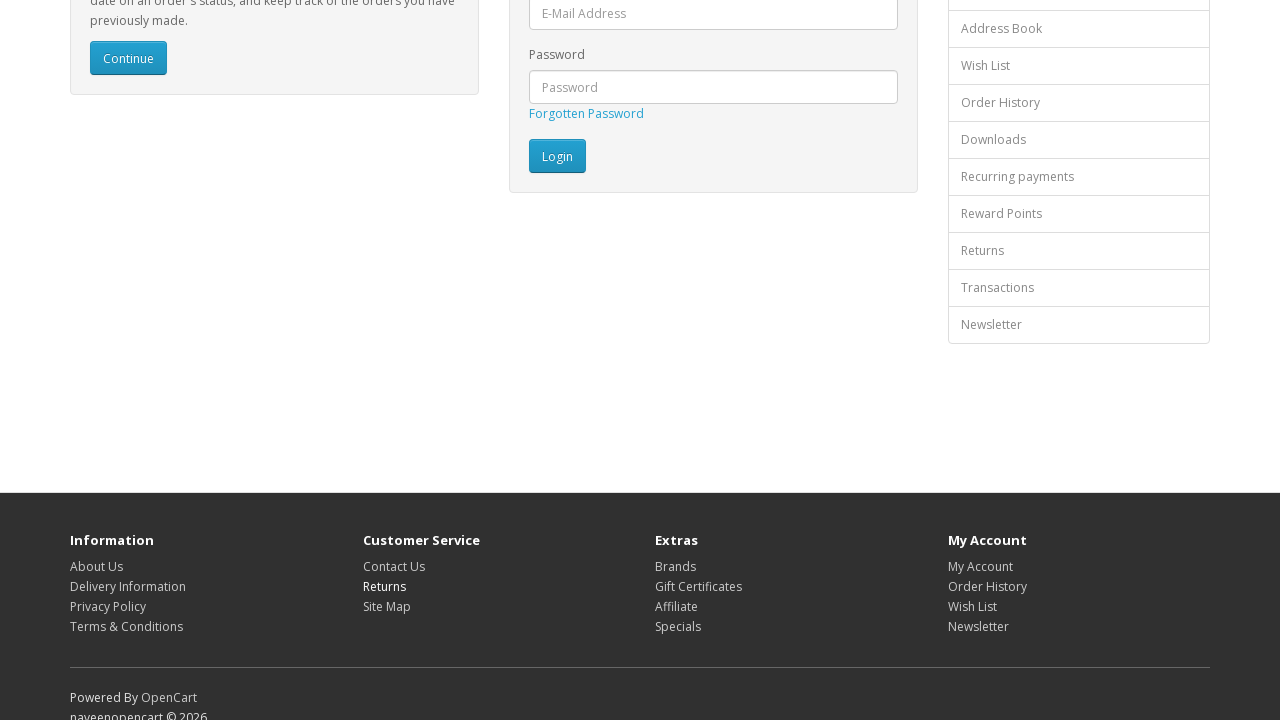

Re-fetched footer links for iteration 7
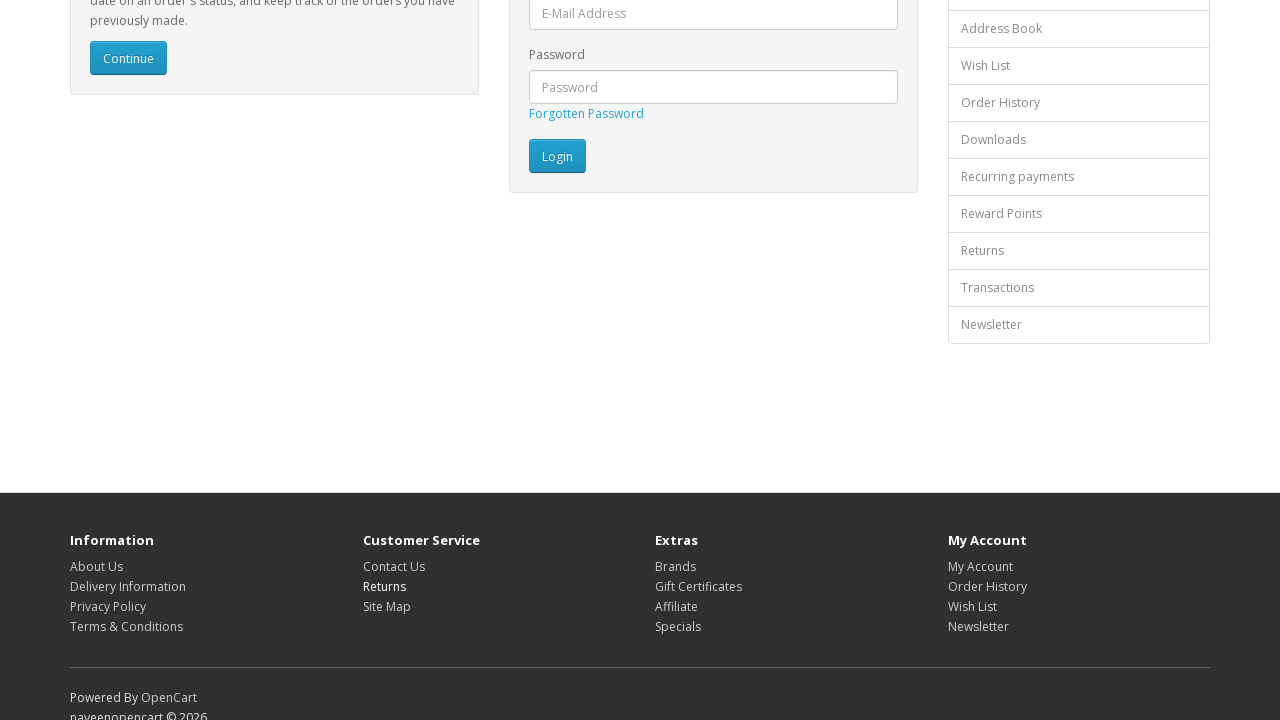

Clicked footer link 7 of 16 at (386, 606) on footer a >> nth=6
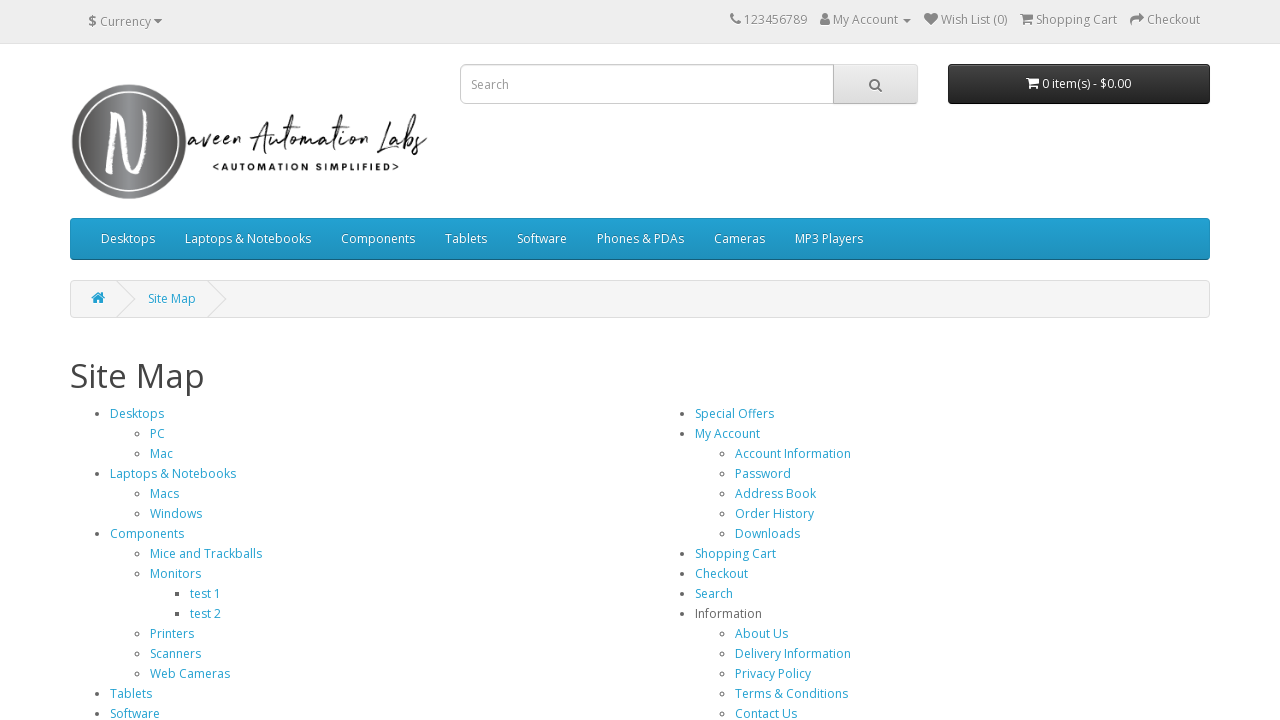

Navigated back after clicking link 7
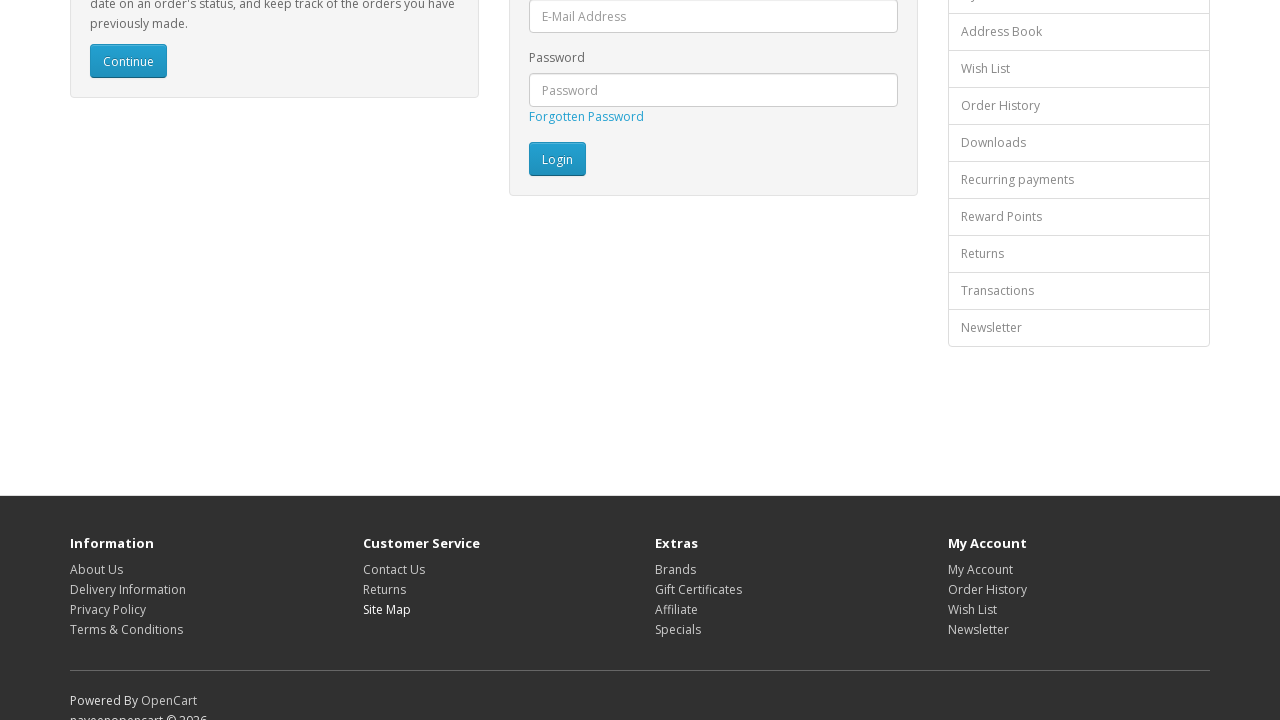

Page loaded and ready for link 7
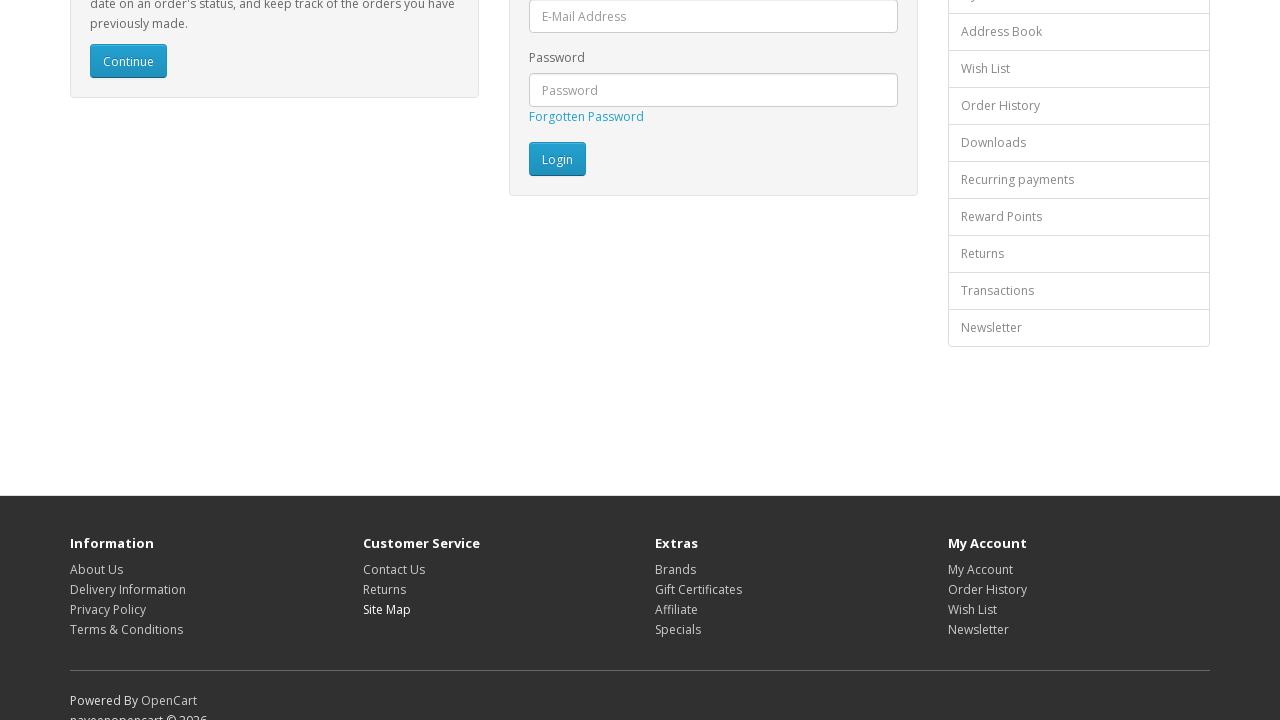

Re-fetched footer links for iteration 8
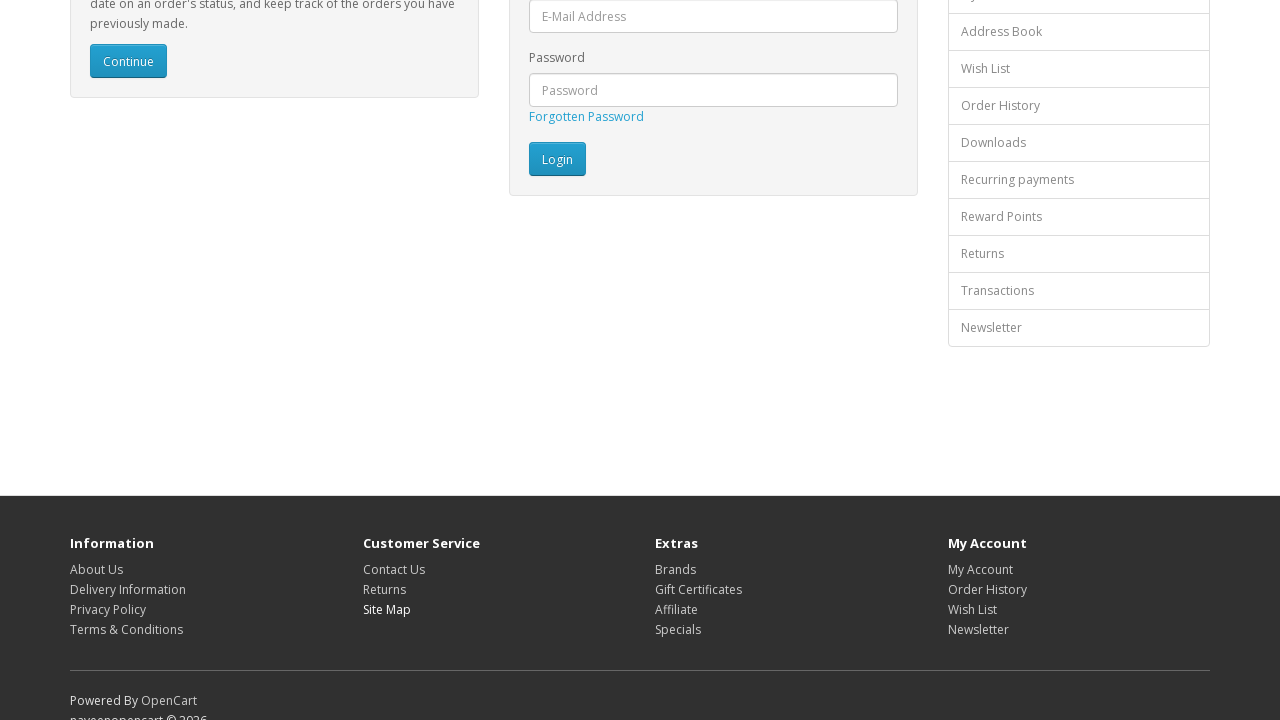

Clicked footer link 8 of 16 at (676, 569) on footer a >> nth=7
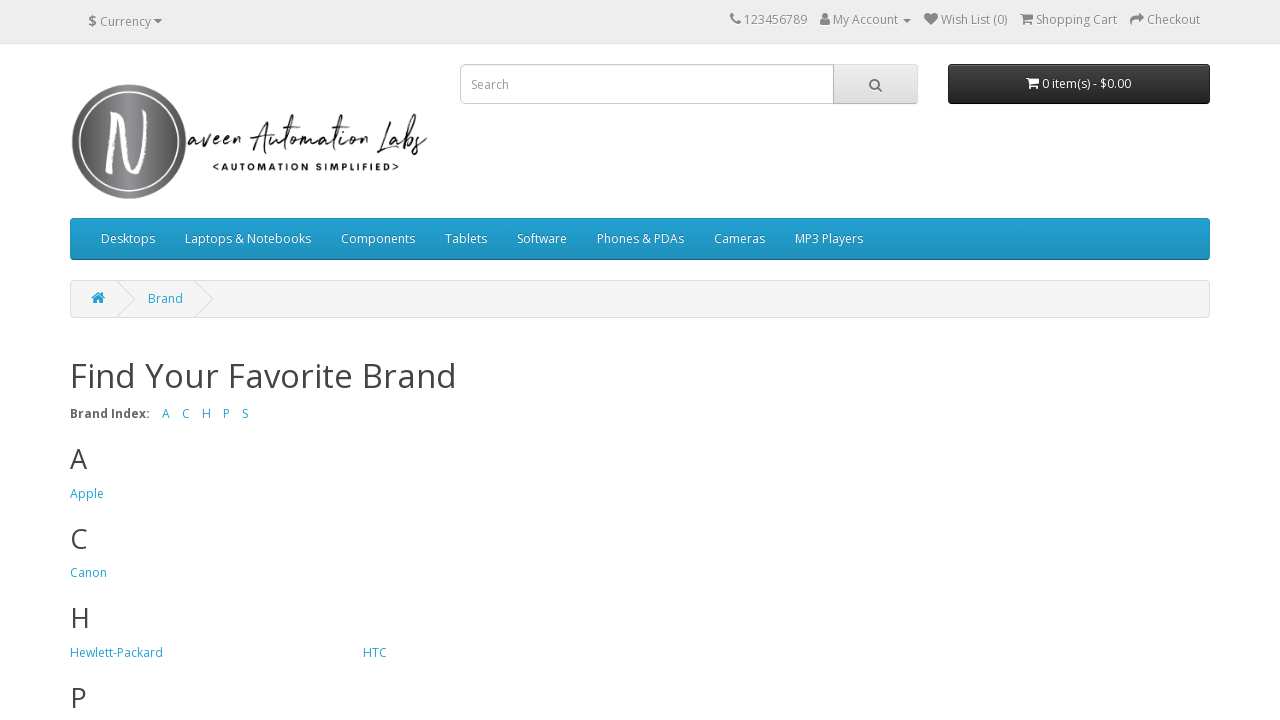

Navigated back after clicking link 8
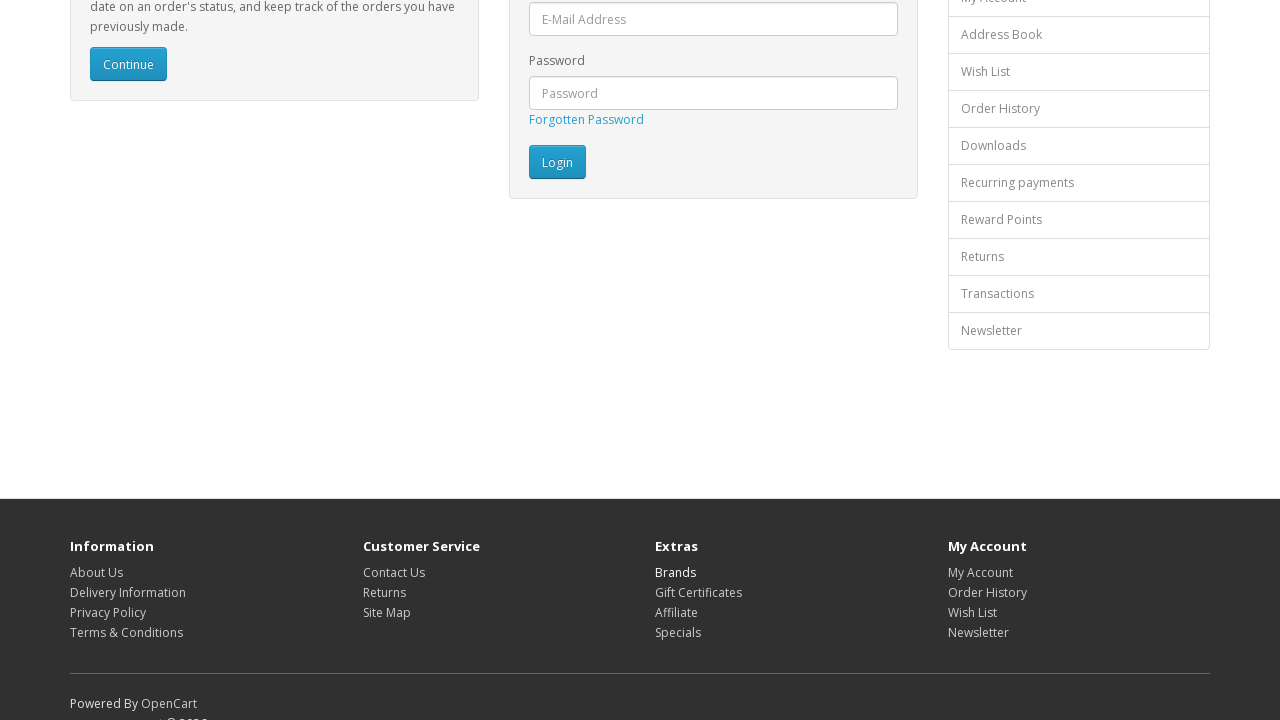

Page loaded and ready for link 8
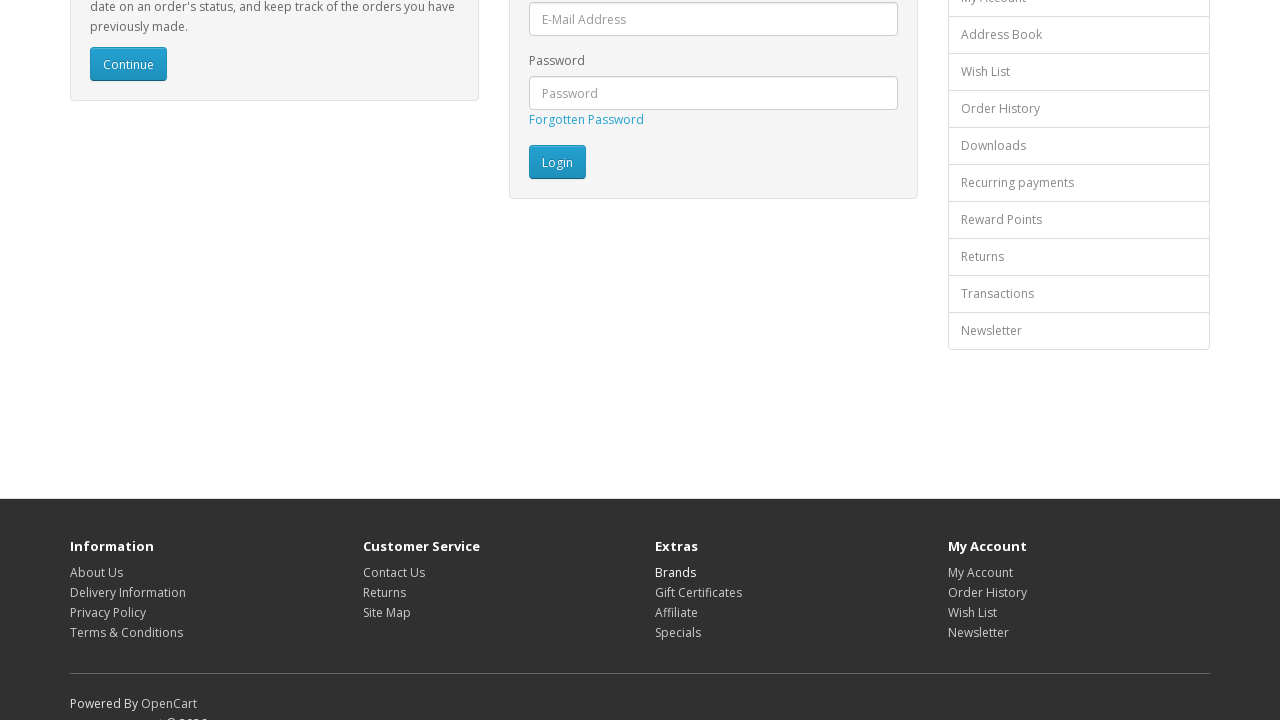

Re-fetched footer links for iteration 9
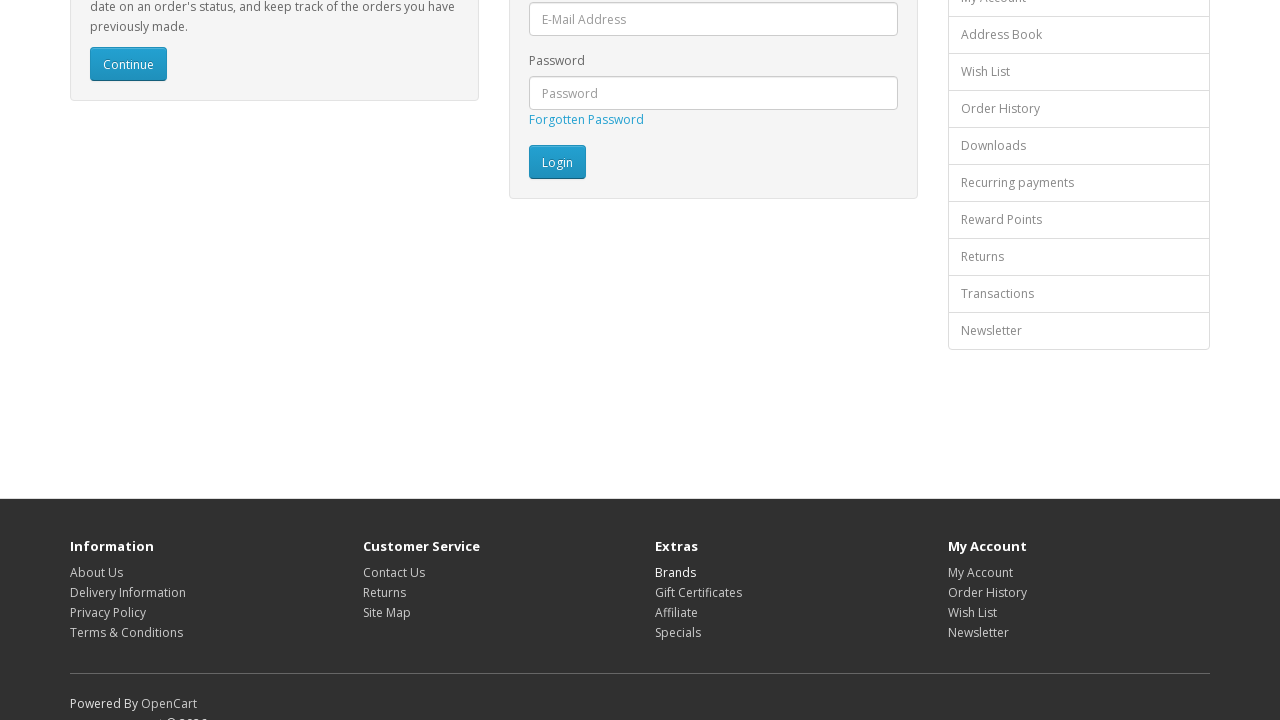

Clicked footer link 9 of 16 at (698, 592) on footer a >> nth=8
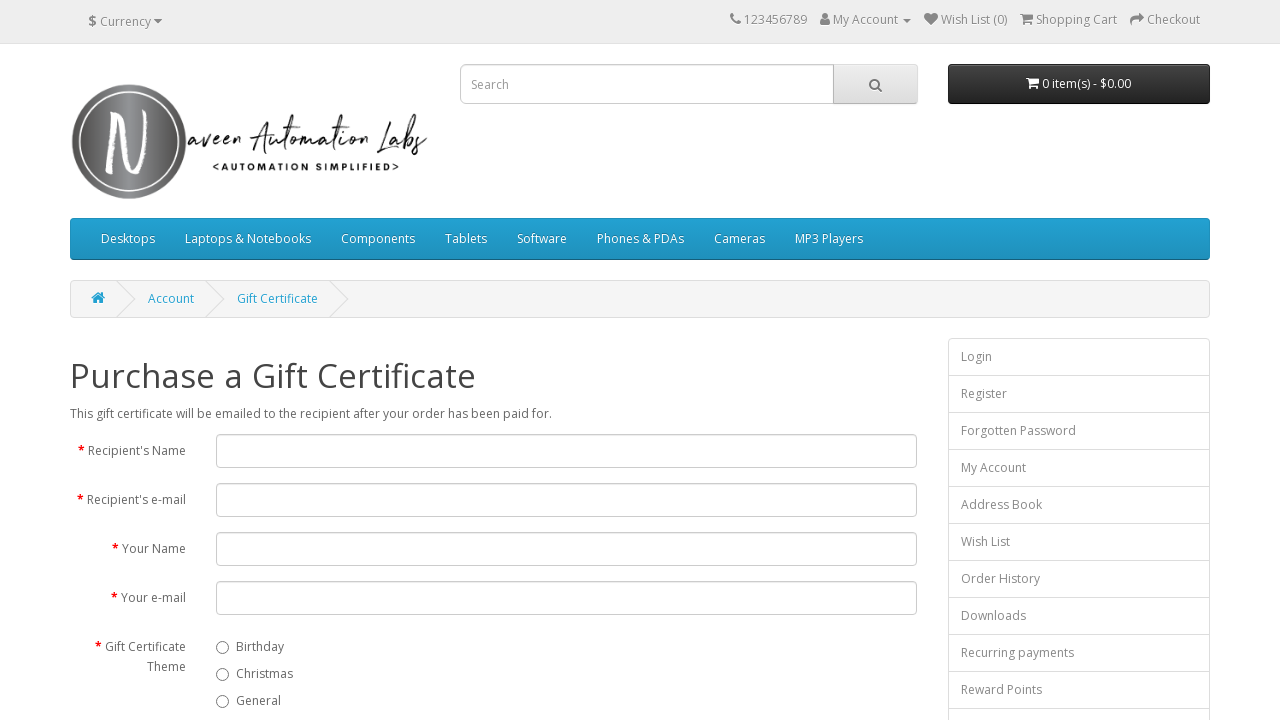

Navigated back after clicking link 9
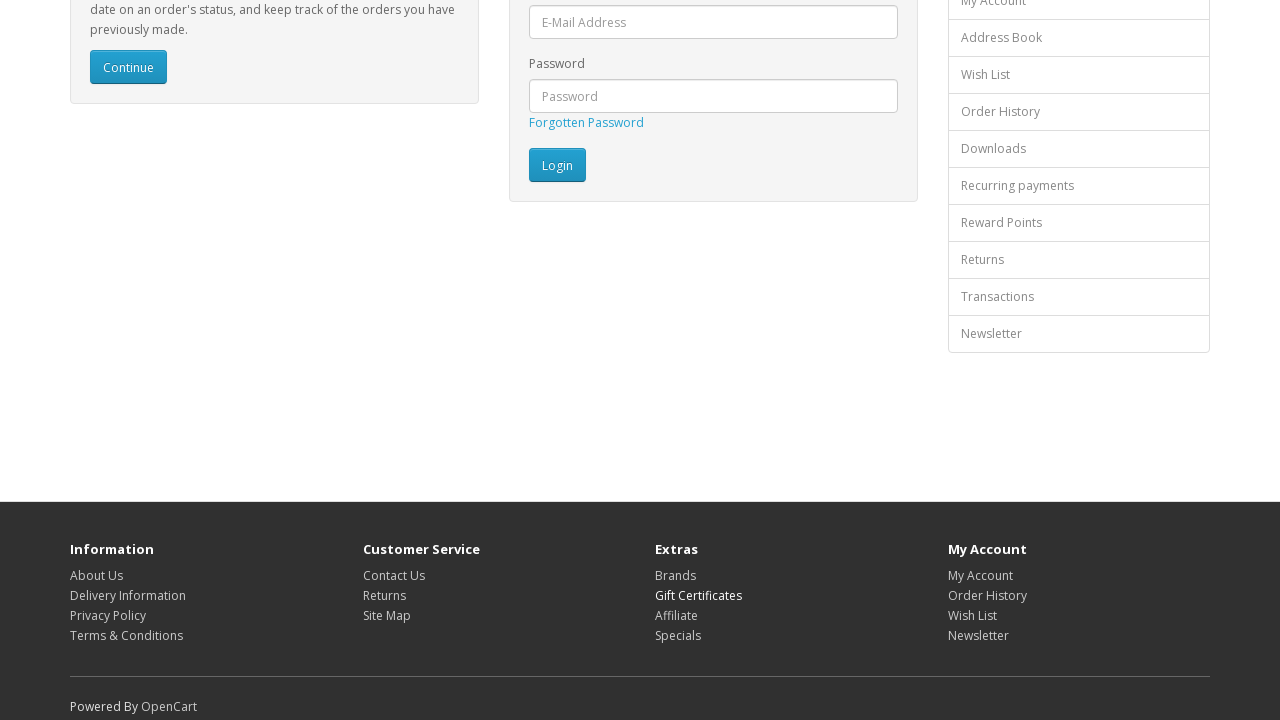

Page loaded and ready for link 9
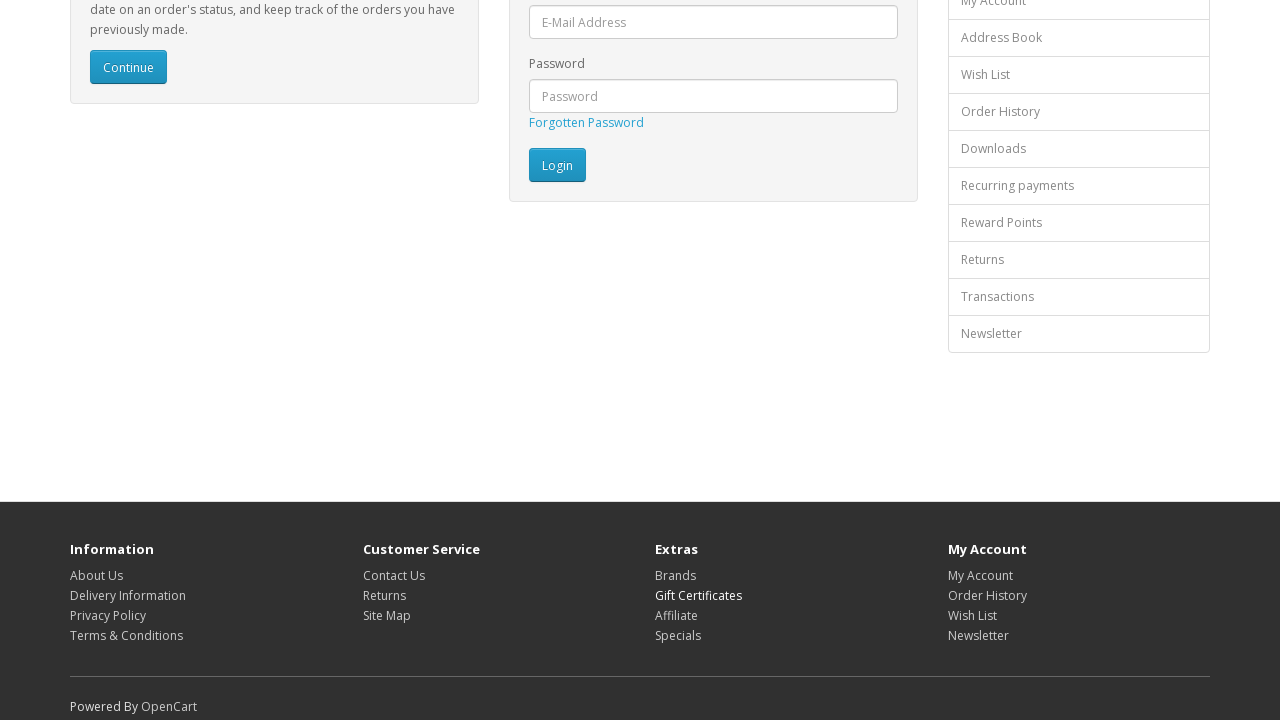

Re-fetched footer links for iteration 10
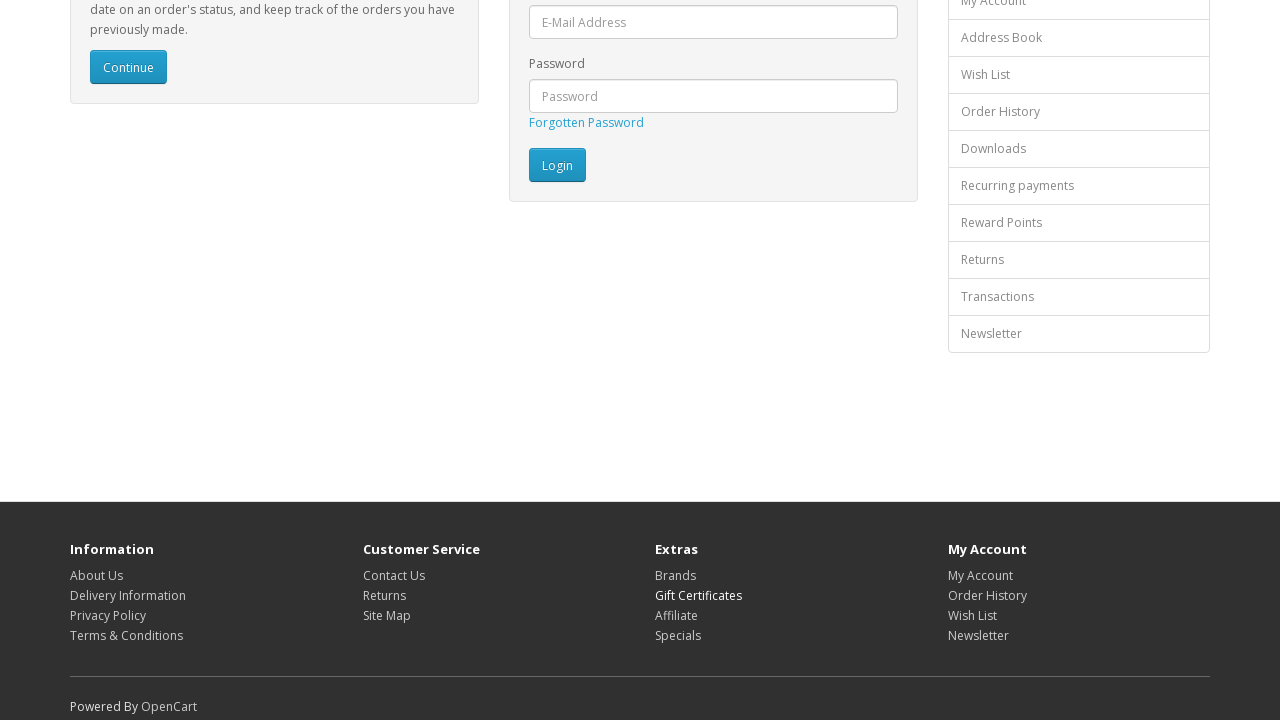

Clicked footer link 10 of 16 at (676, 615) on footer a >> nth=9
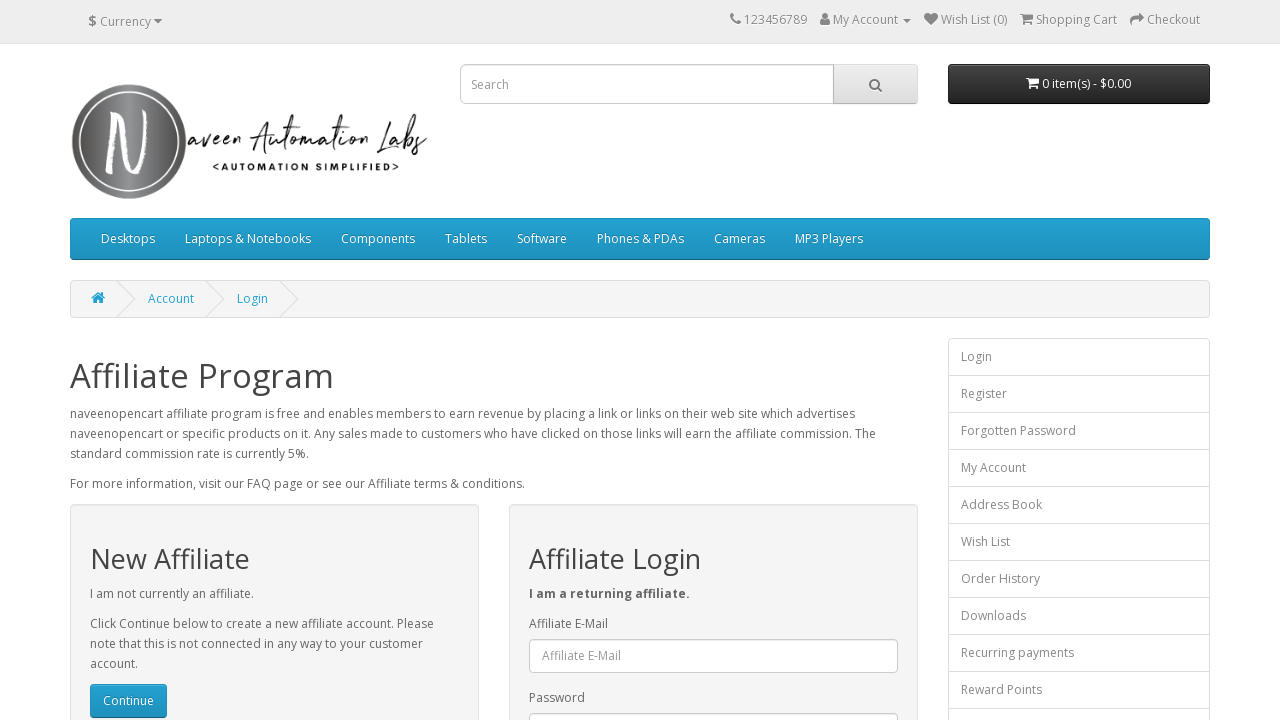

Navigated back after clicking link 10
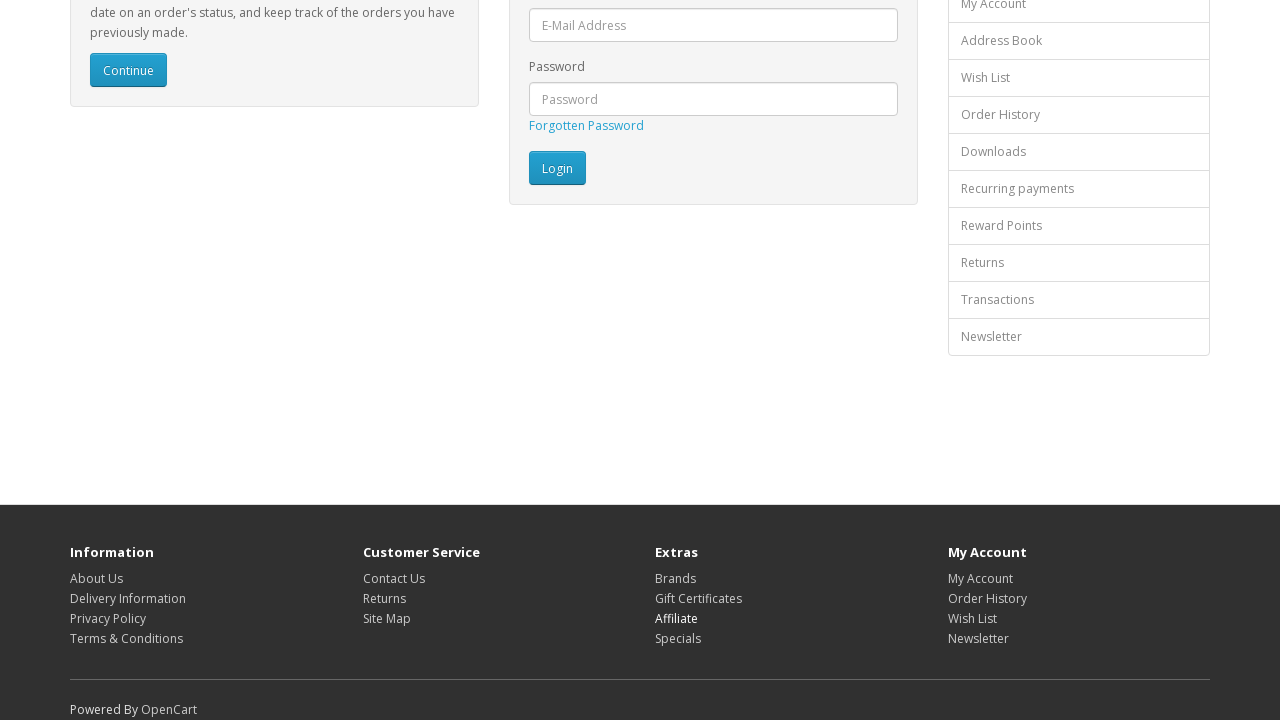

Page loaded and ready for link 10
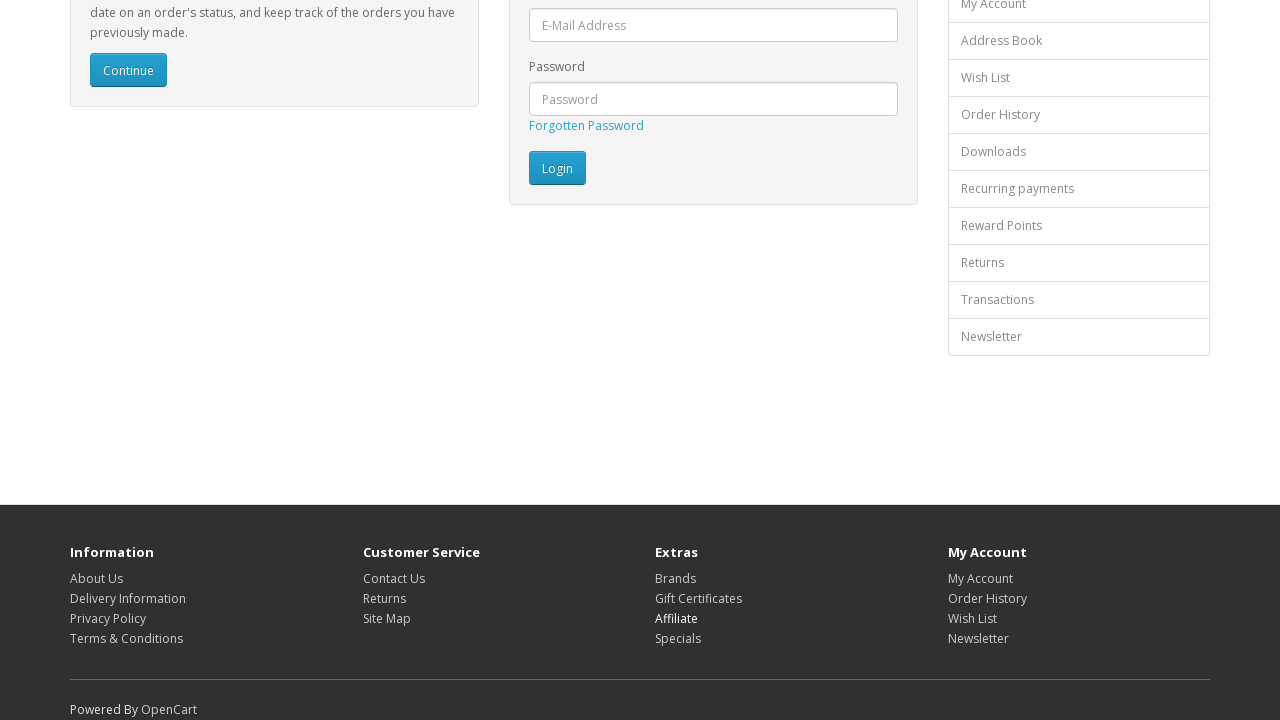

Re-fetched footer links for iteration 11
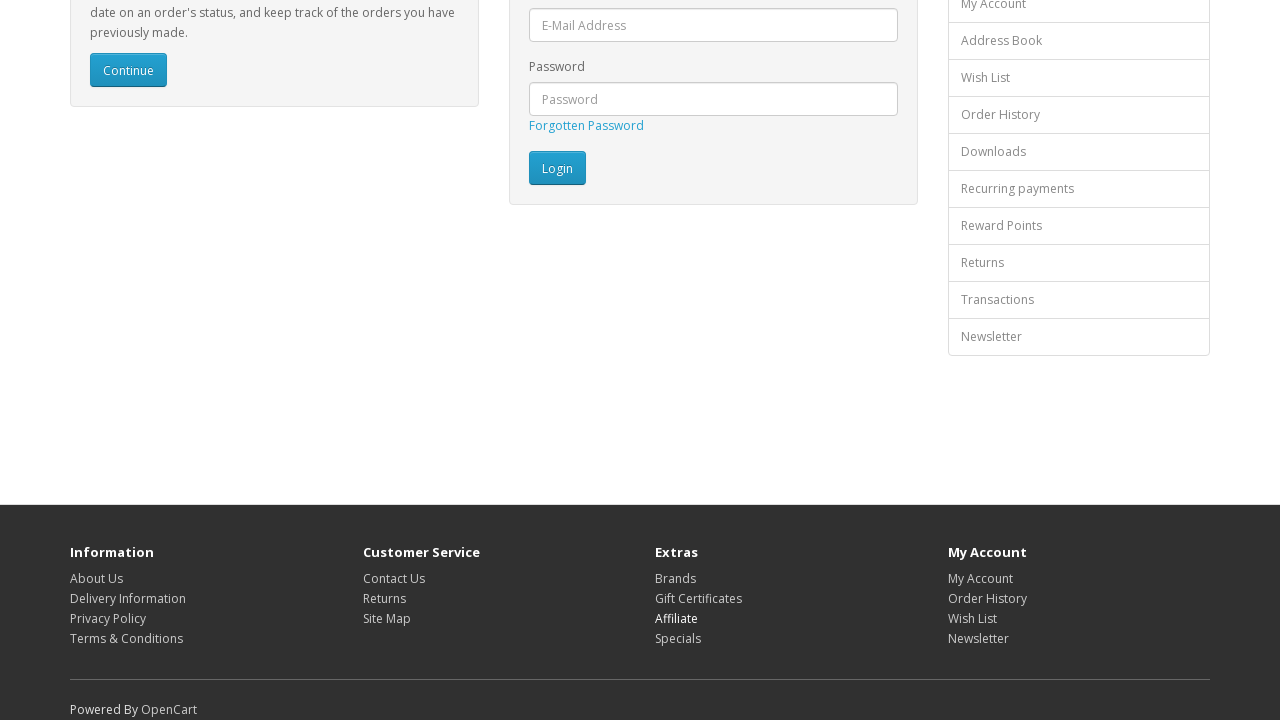

Clicked footer link 11 of 16 at (678, 638) on footer a >> nth=10
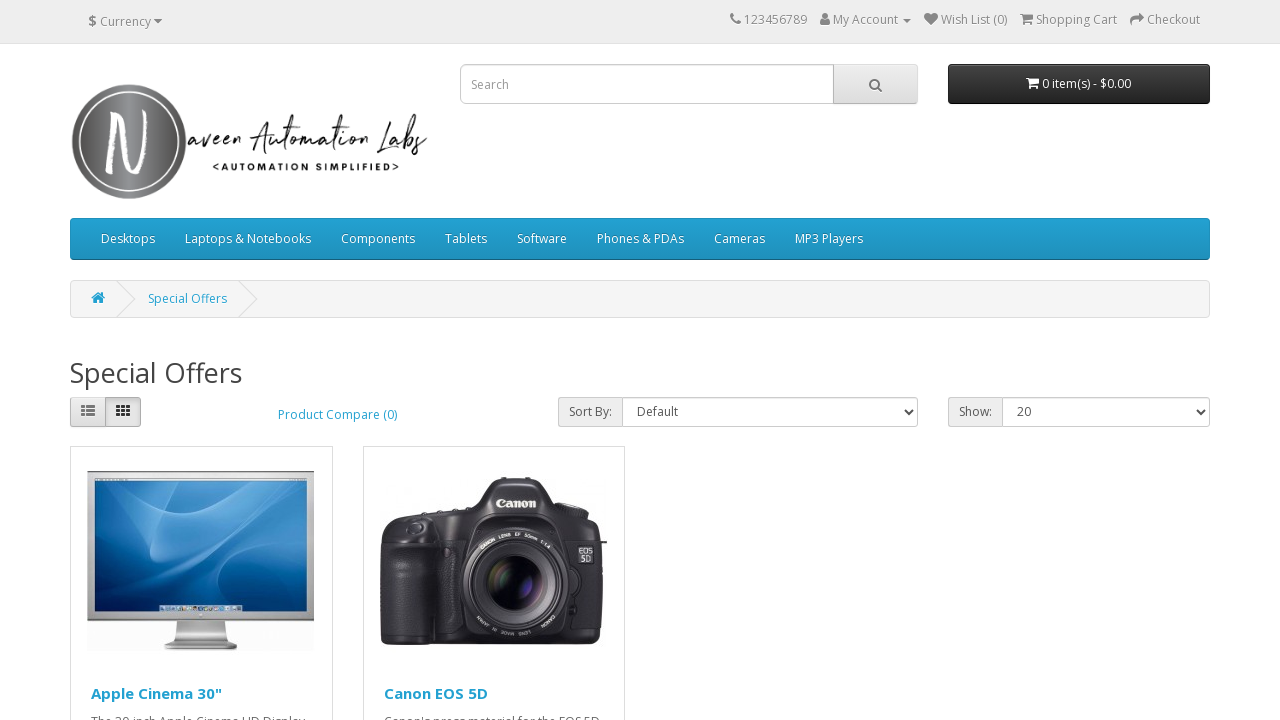

Navigated back after clicking link 11
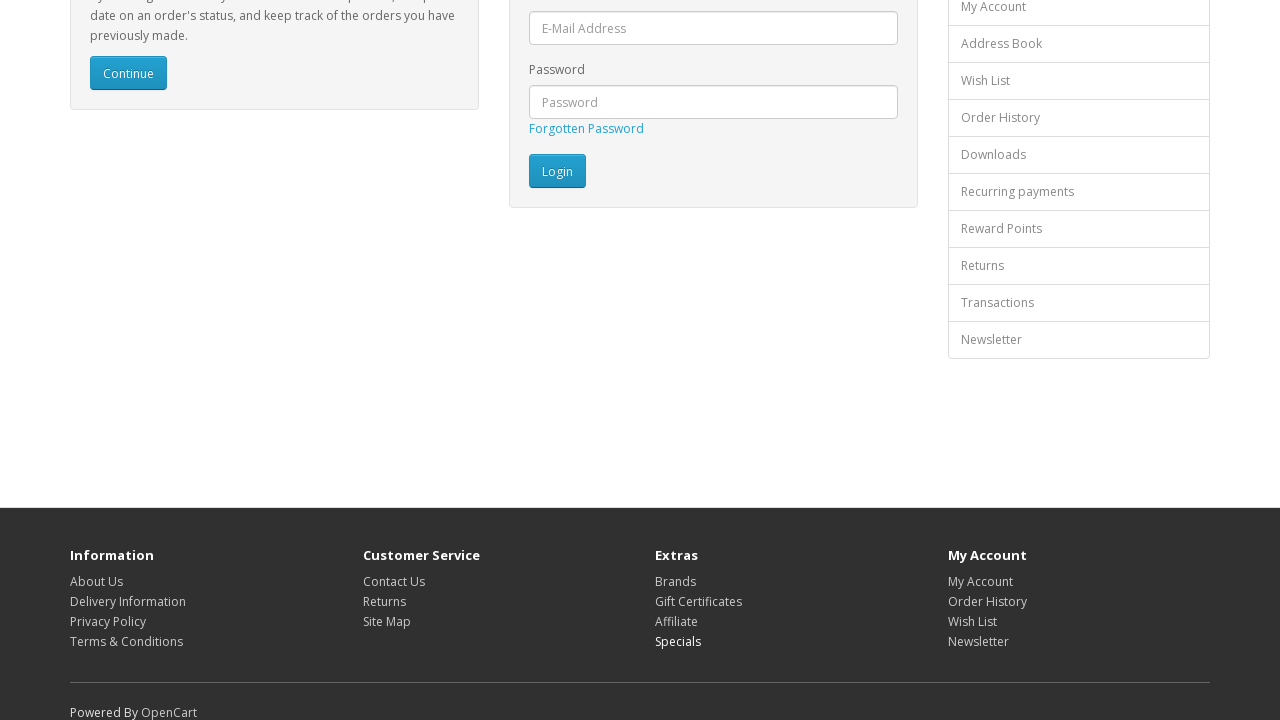

Page loaded and ready for link 11
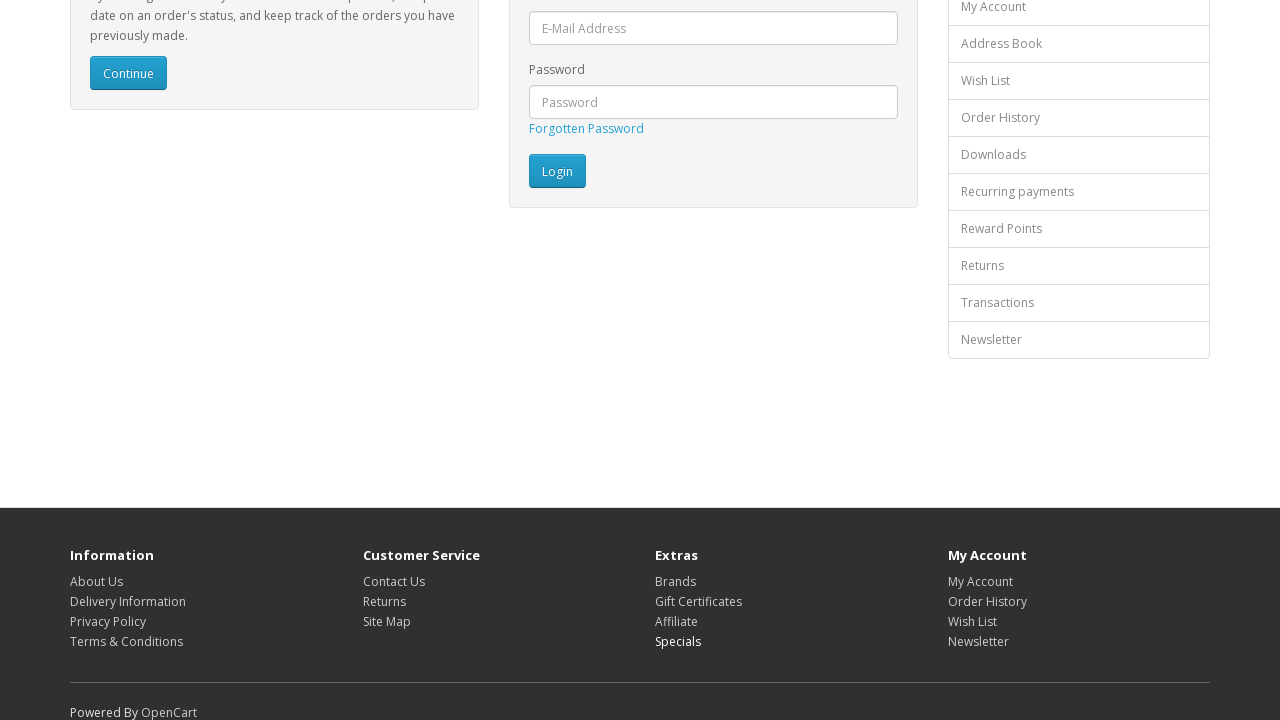

Re-fetched footer links for iteration 12
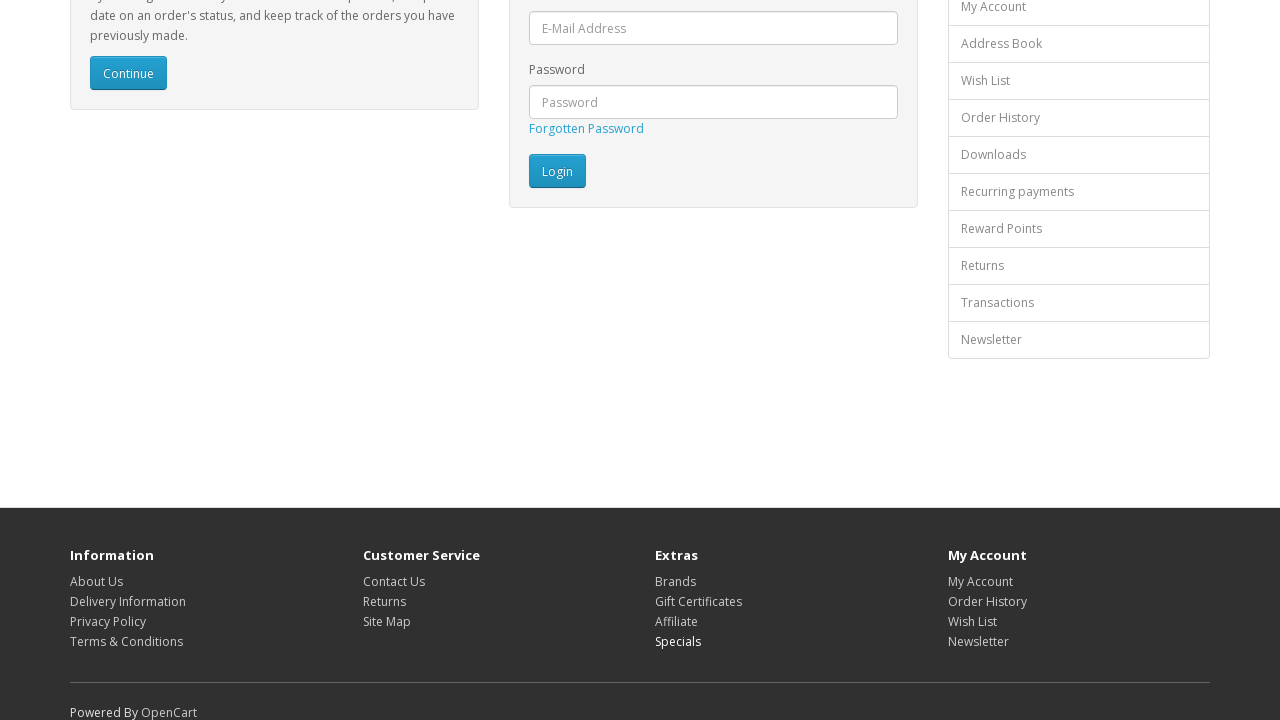

Clicked footer link 12 of 16 at (980, 581) on footer a >> nth=11
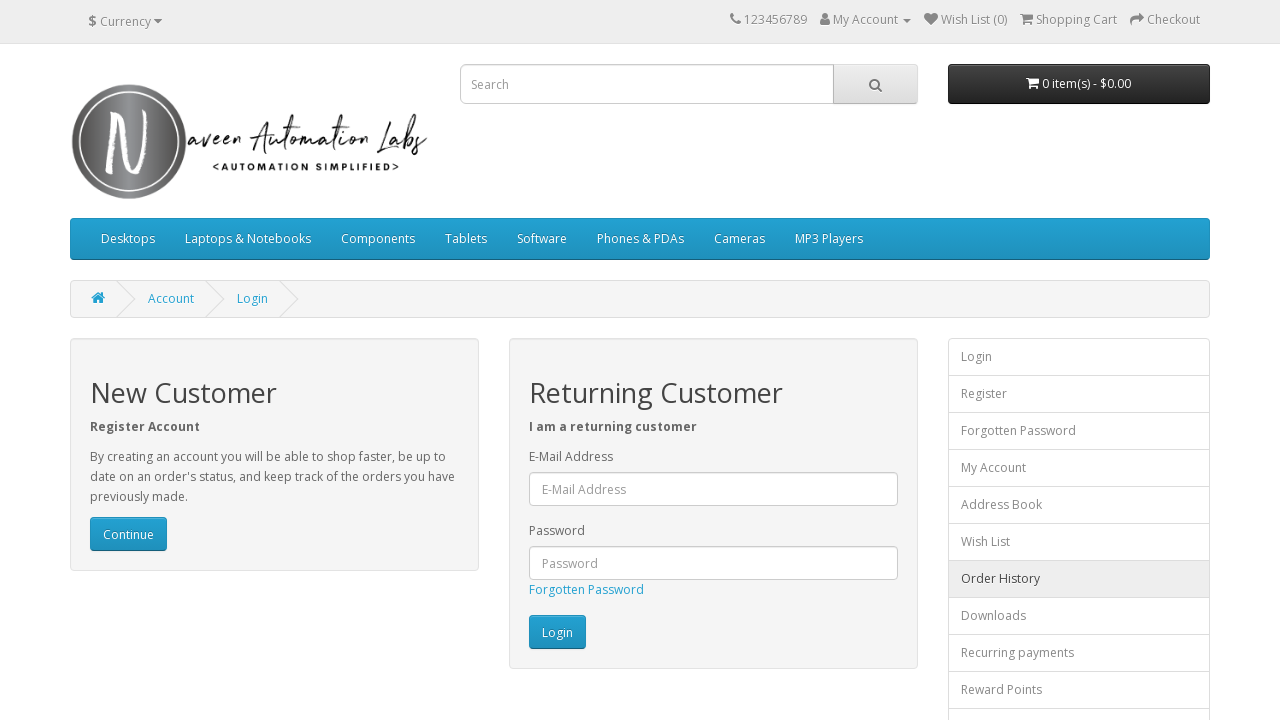

Navigated back after clicking link 12
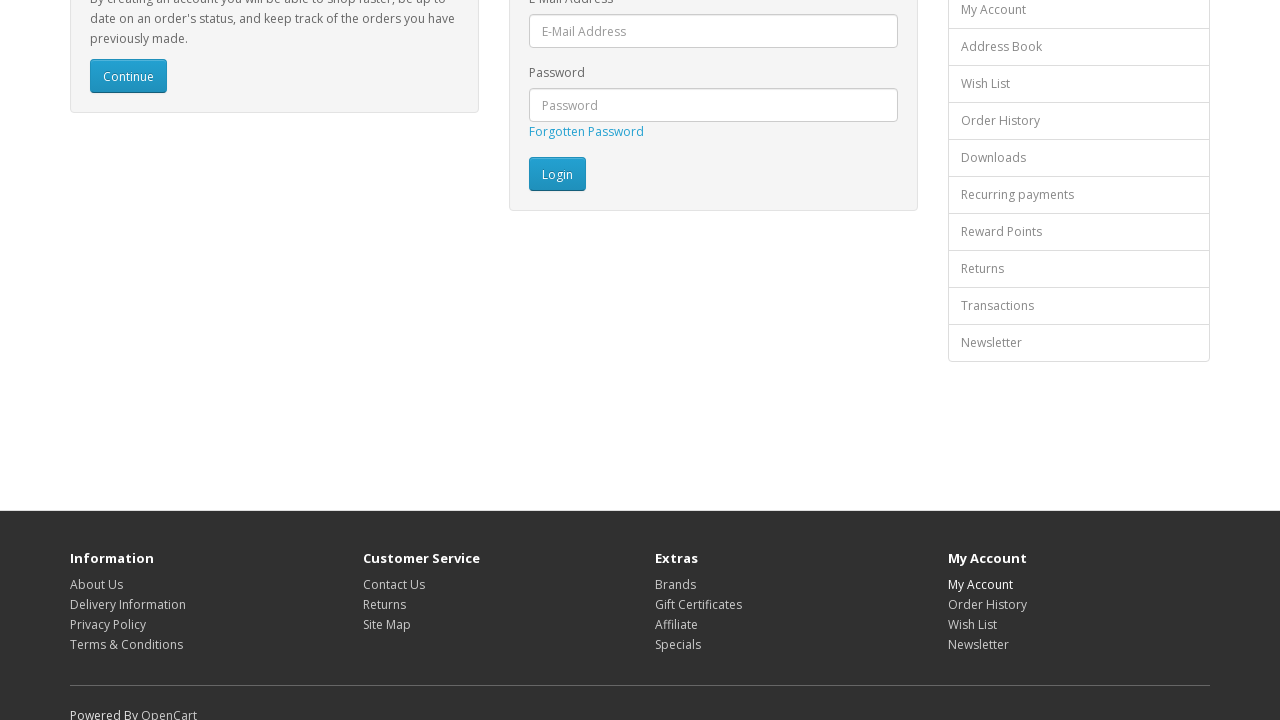

Page loaded and ready for link 12
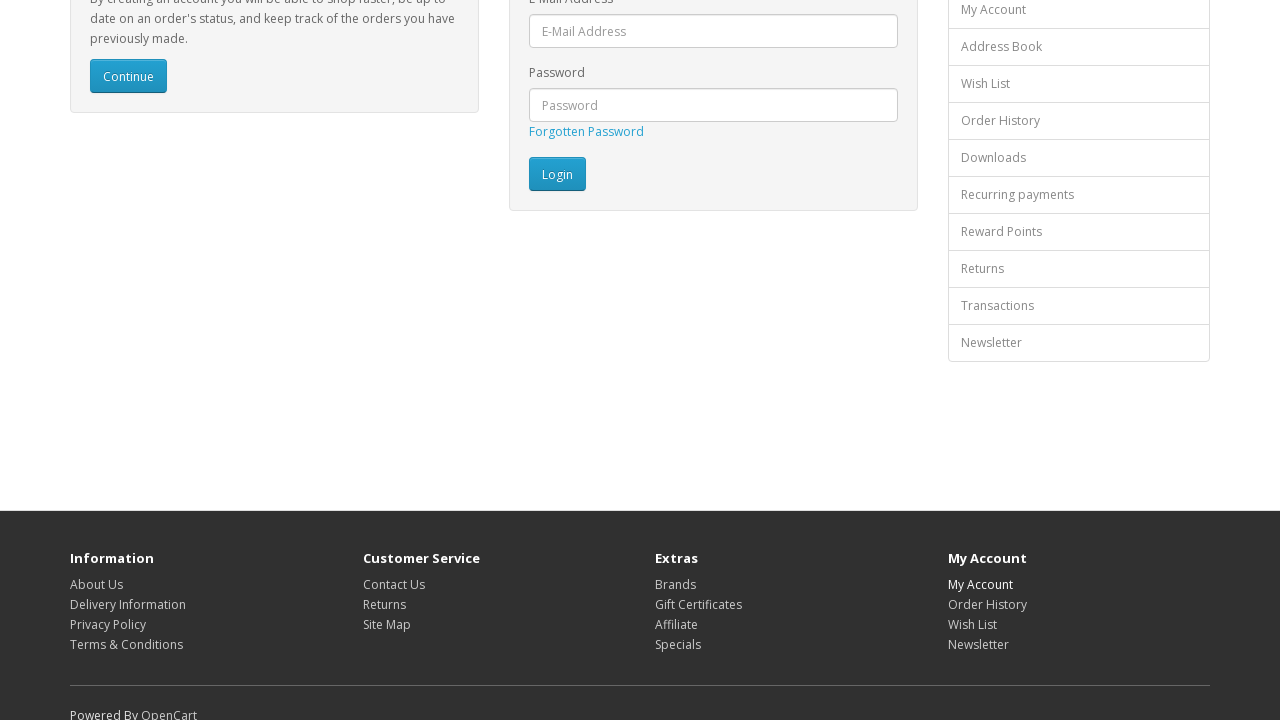

Re-fetched footer links for iteration 13
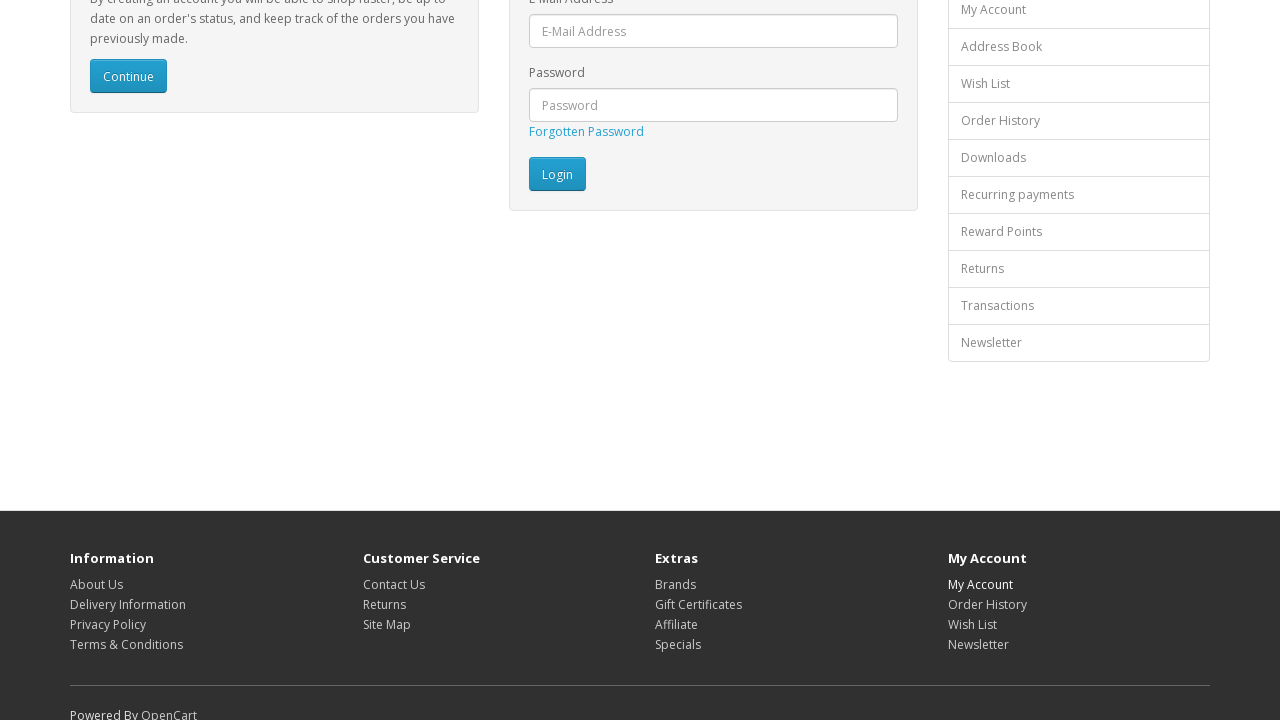

Clicked footer link 13 of 16 at (987, 604) on footer a >> nth=12
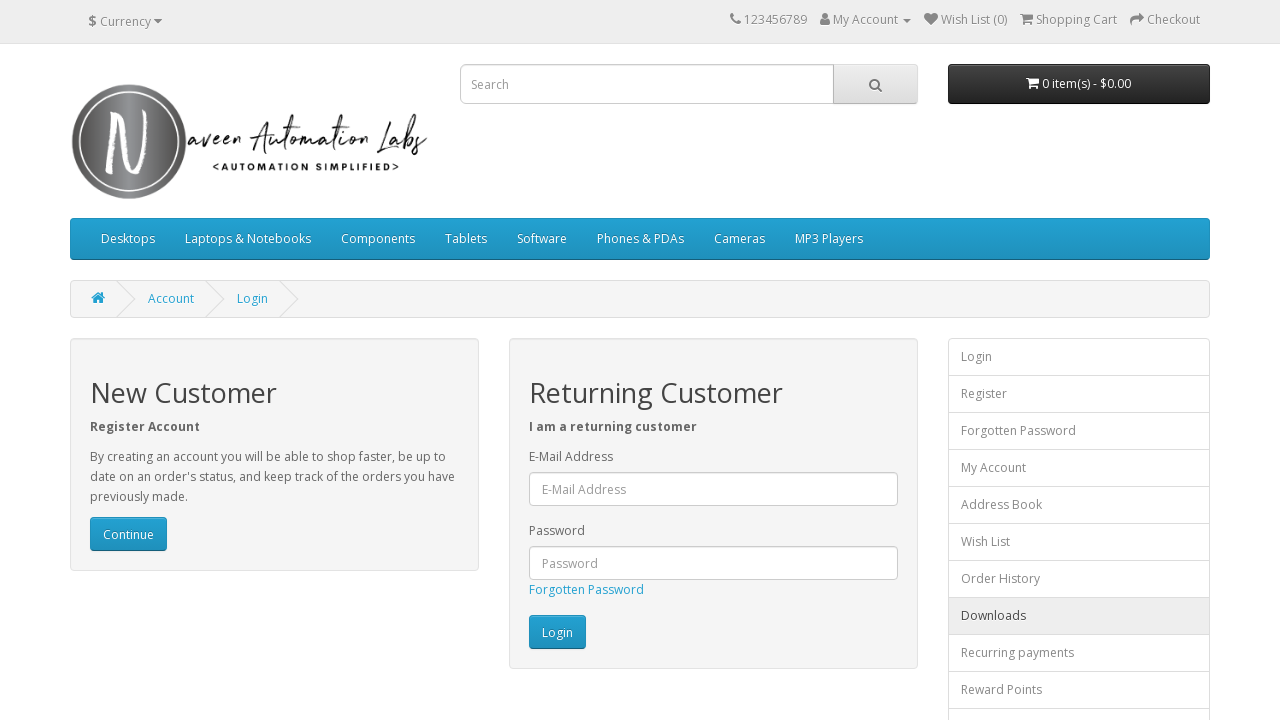

Navigated back after clicking link 13
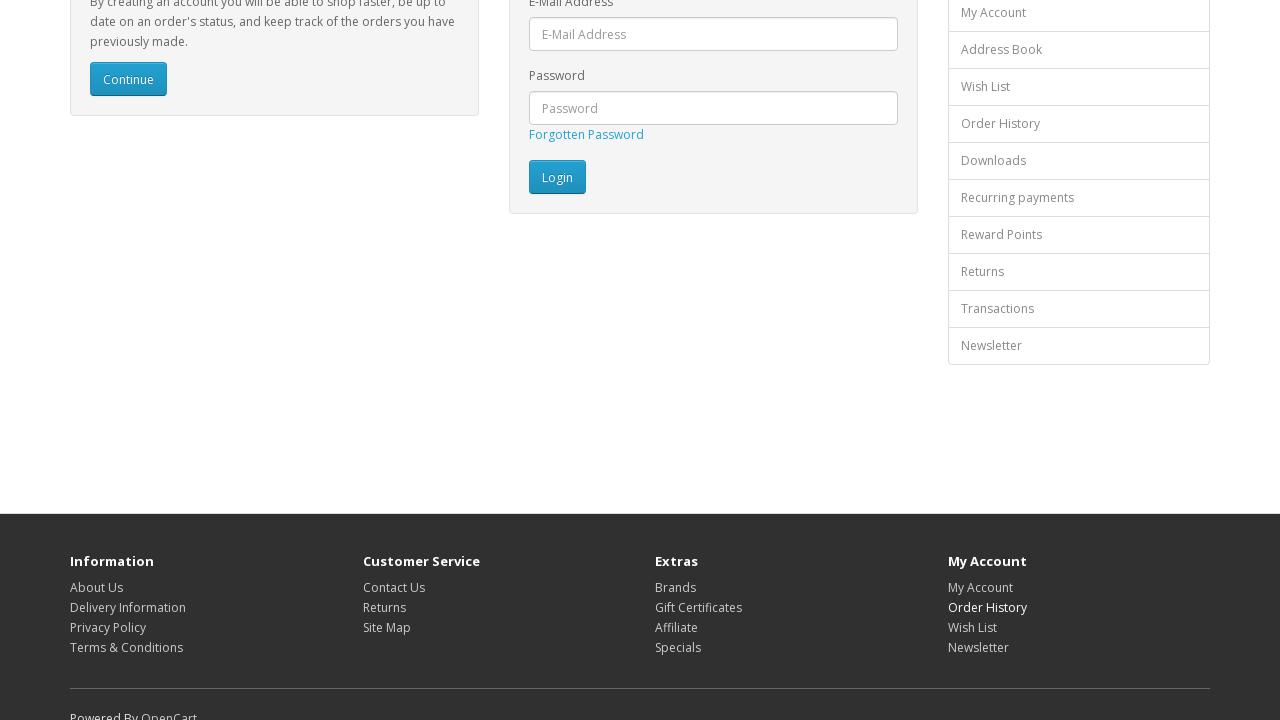

Page loaded and ready for link 13
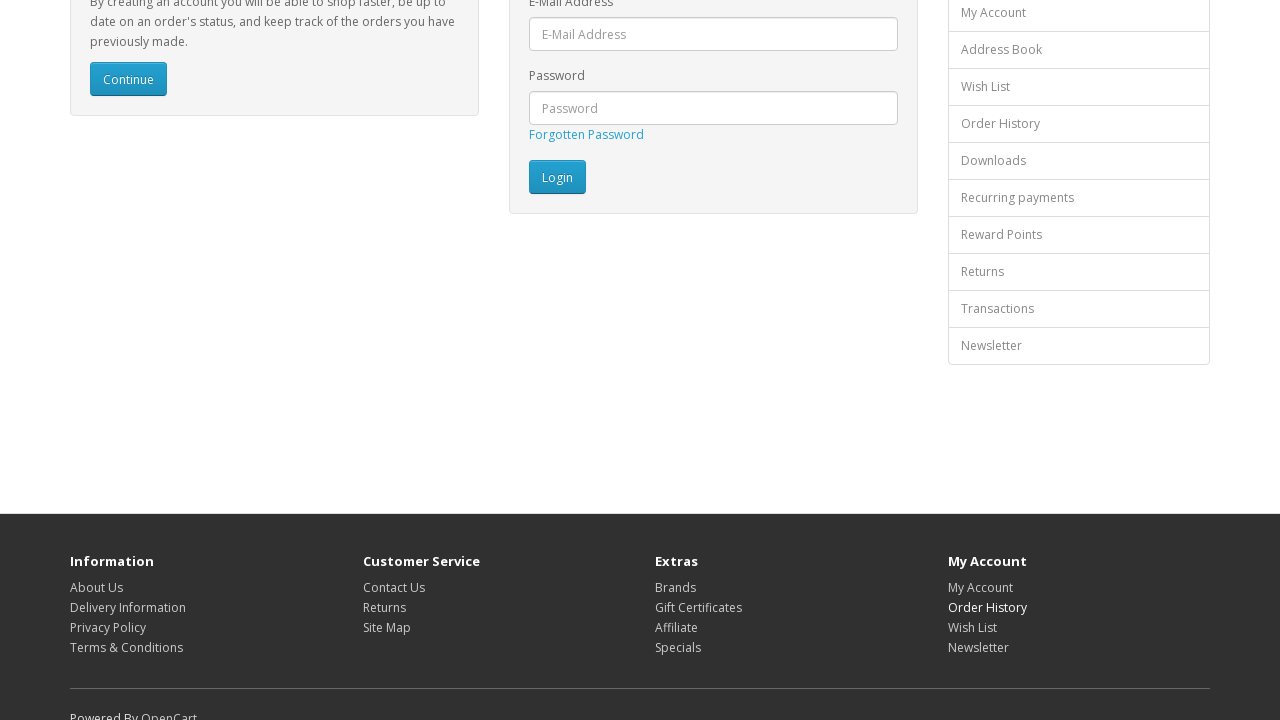

Re-fetched footer links for iteration 14
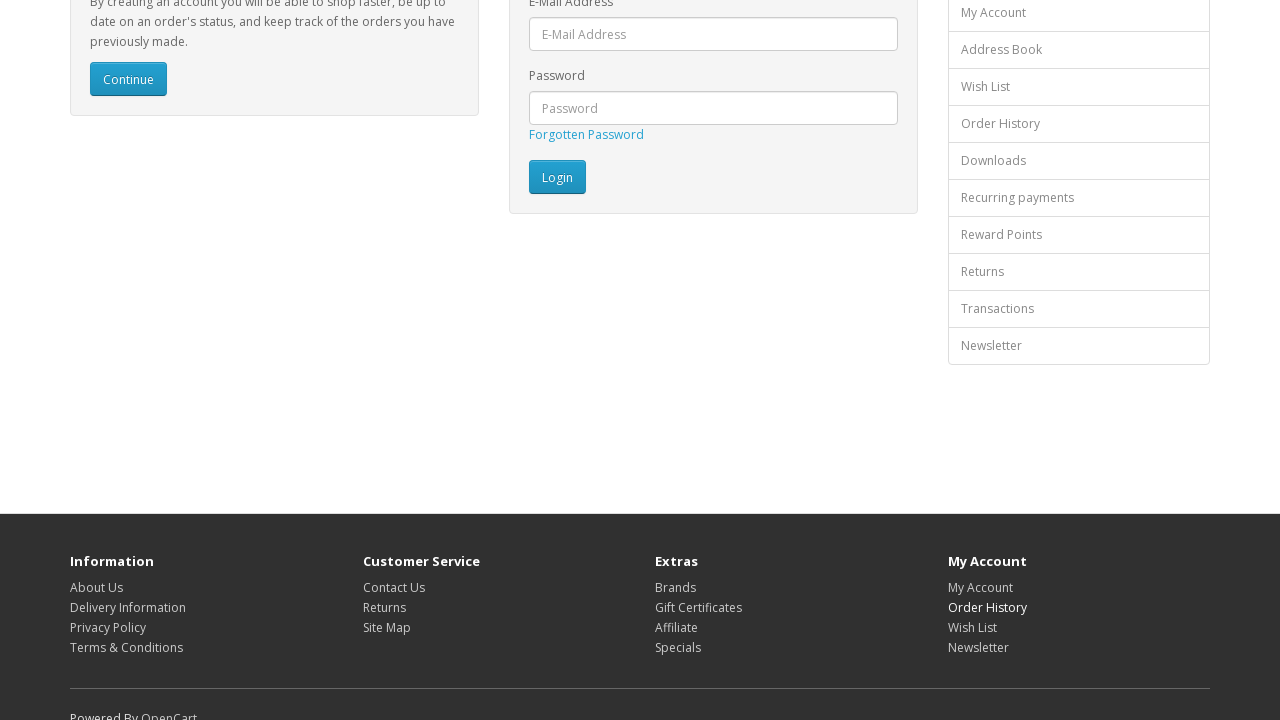

Clicked footer link 14 of 16 at (972, 627) on footer a >> nth=13
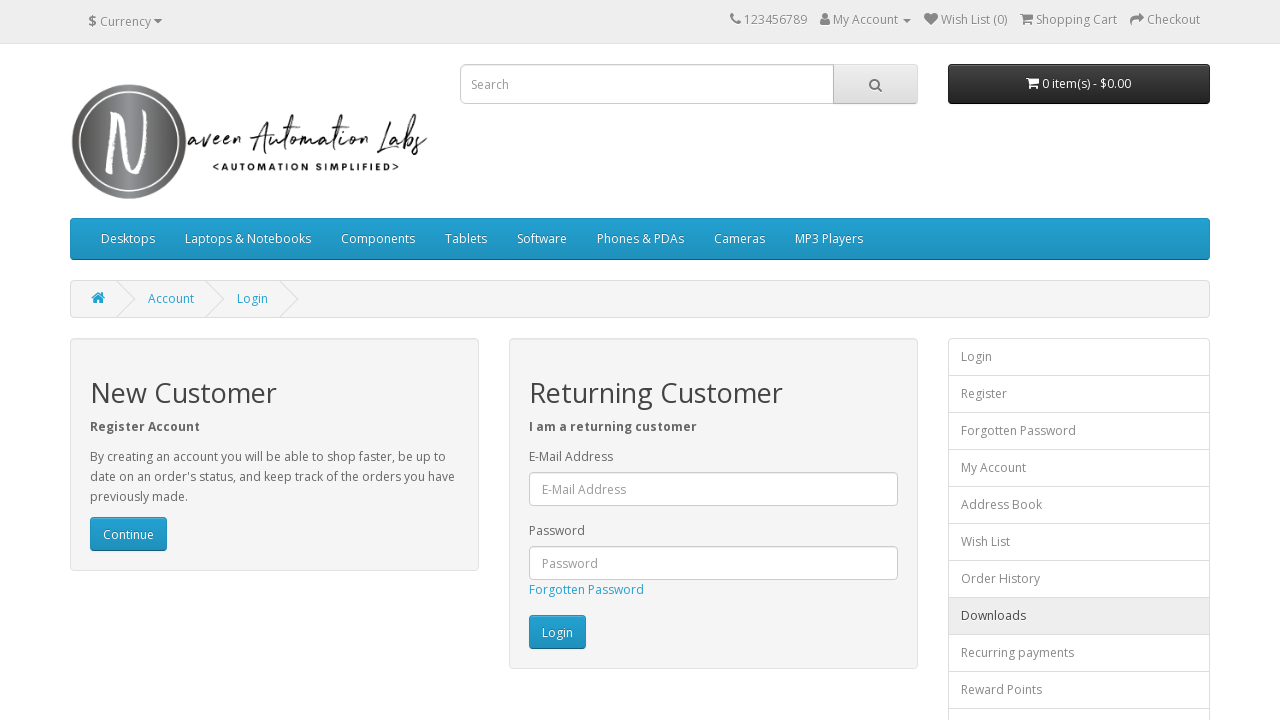

Navigated back after clicking link 14
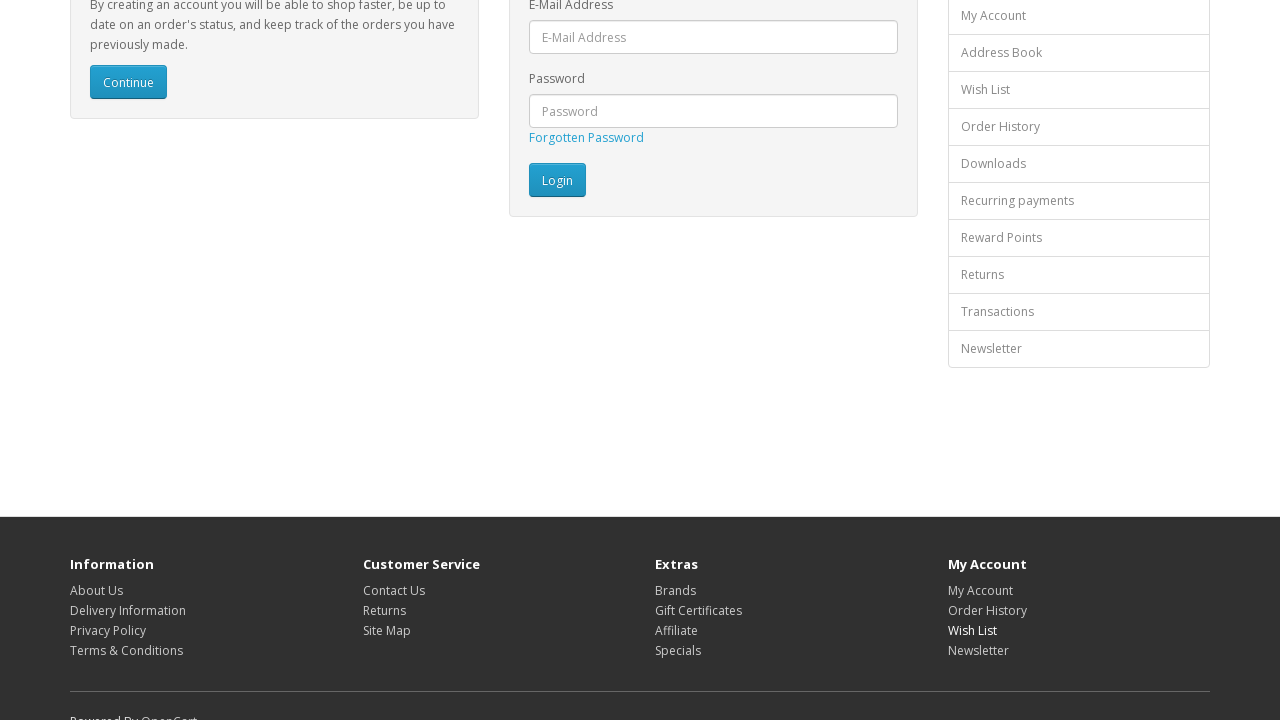

Page loaded and ready for link 14
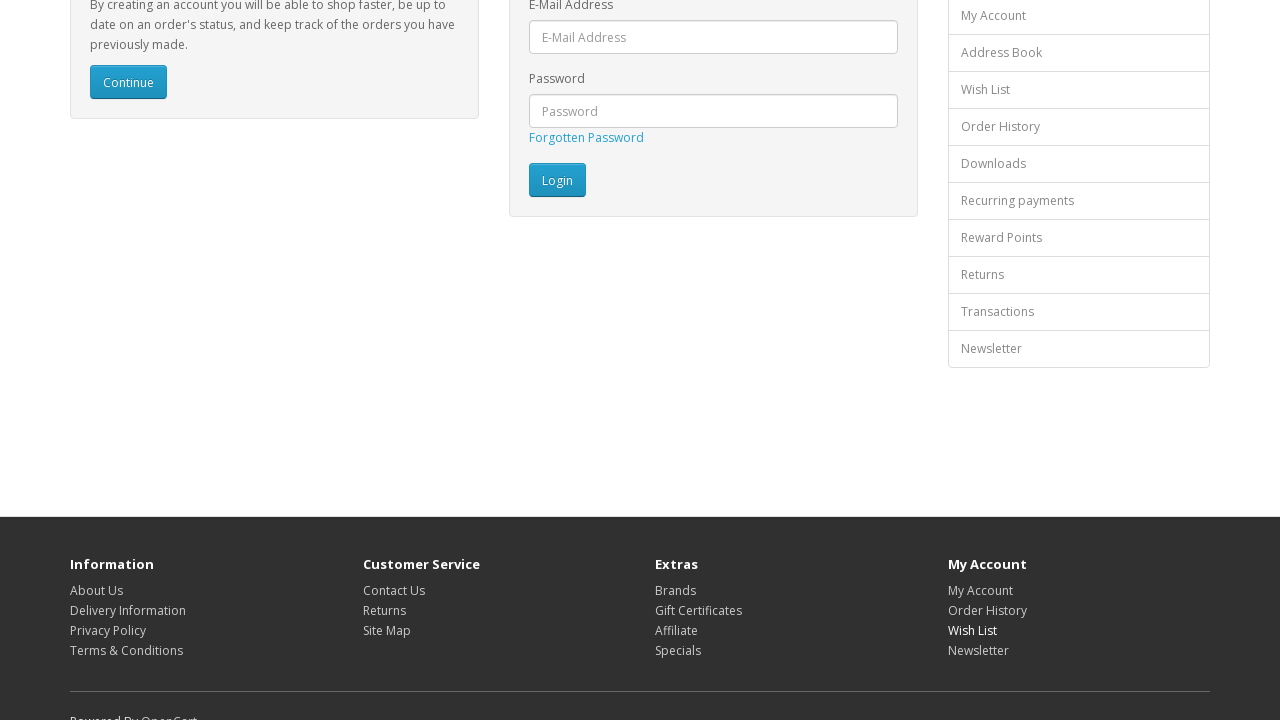

Re-fetched footer links for iteration 15
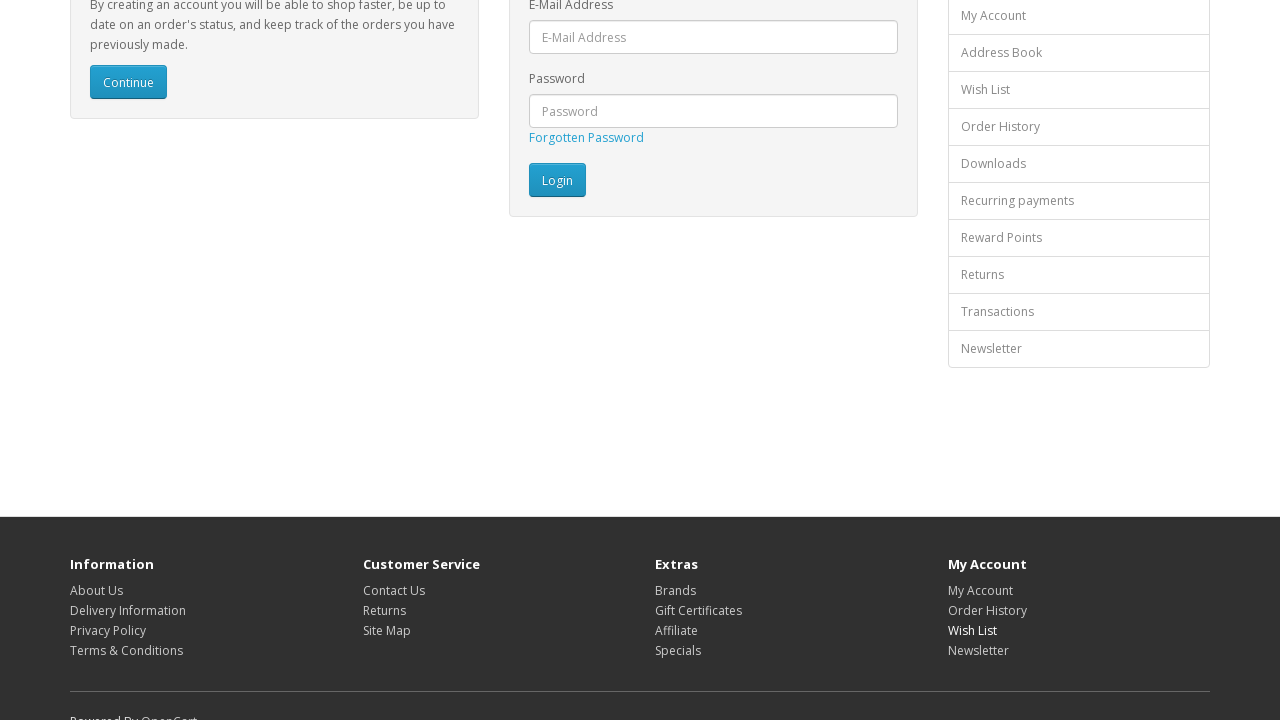

Clicked footer link 15 of 16 at (978, 650) on footer a >> nth=14
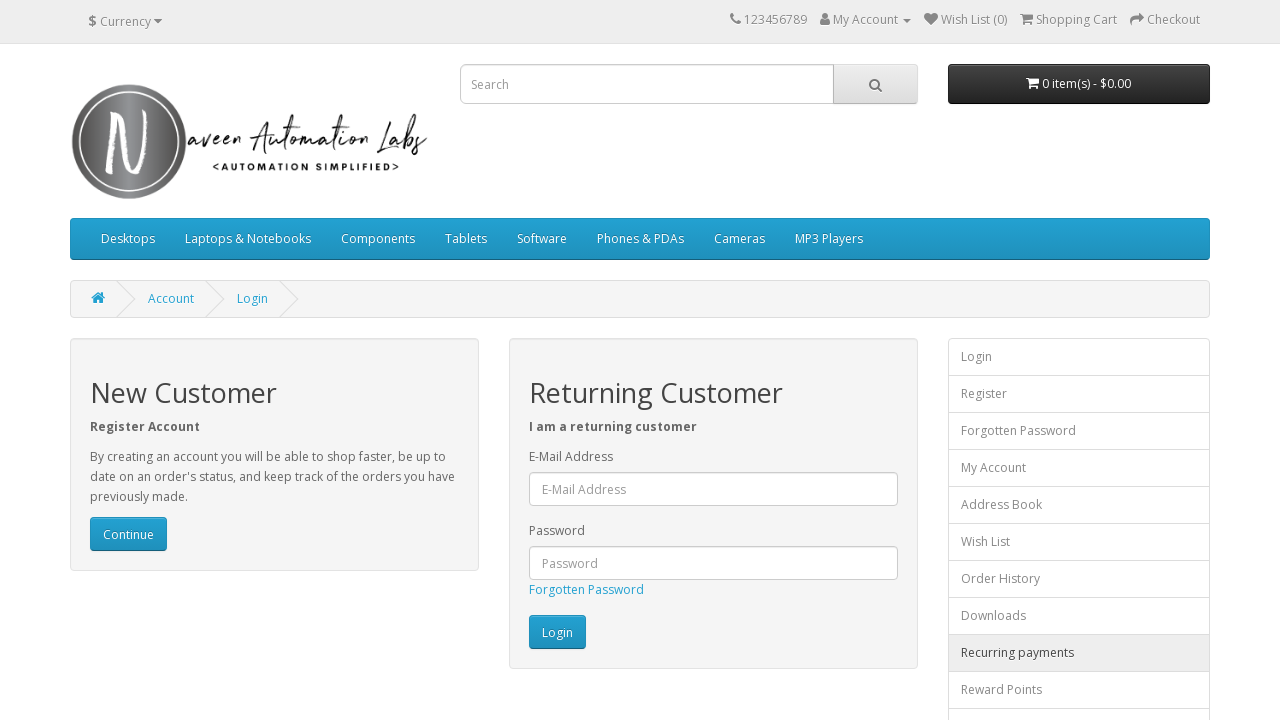

Navigated back after clicking link 15
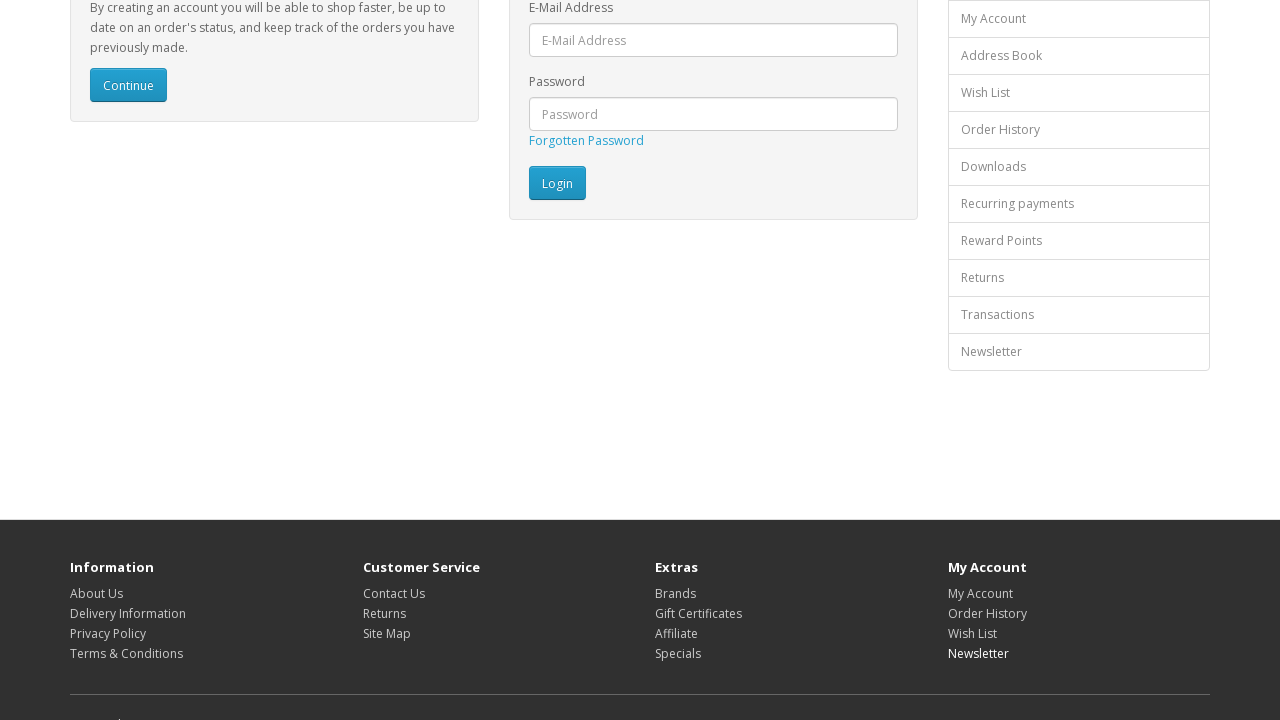

Page loaded and ready for link 15
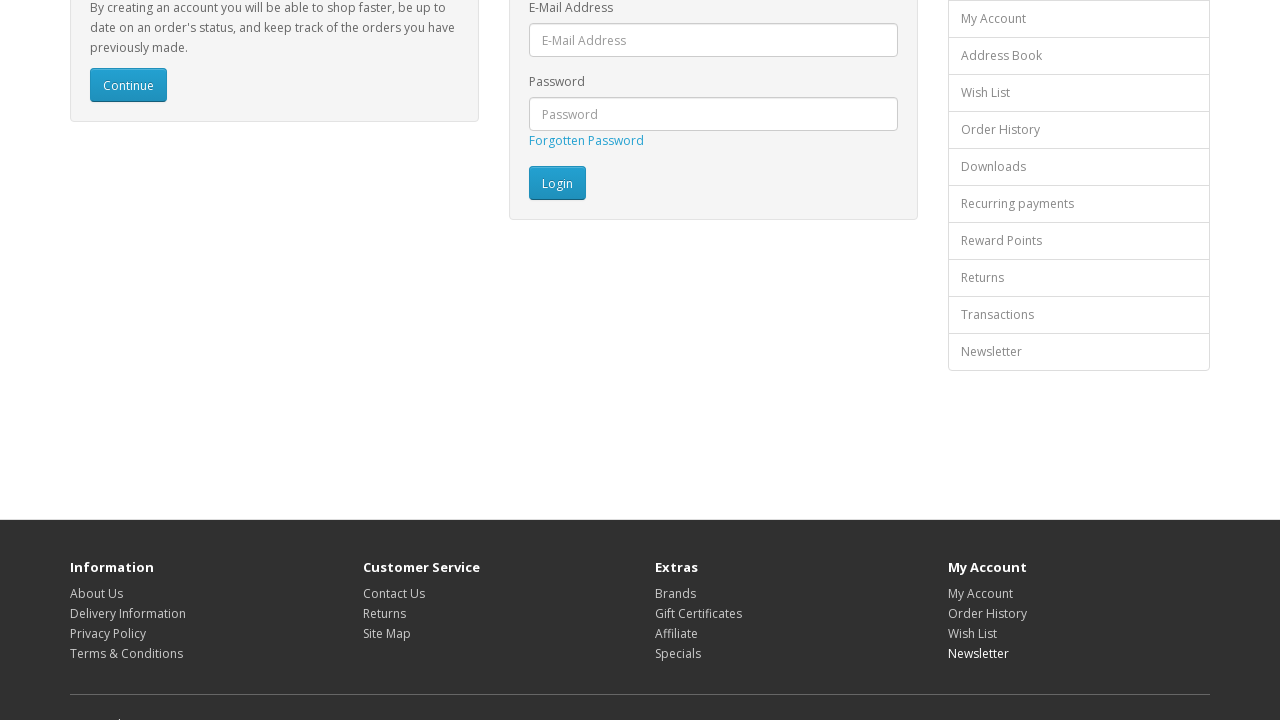

Re-fetched footer links for iteration 16
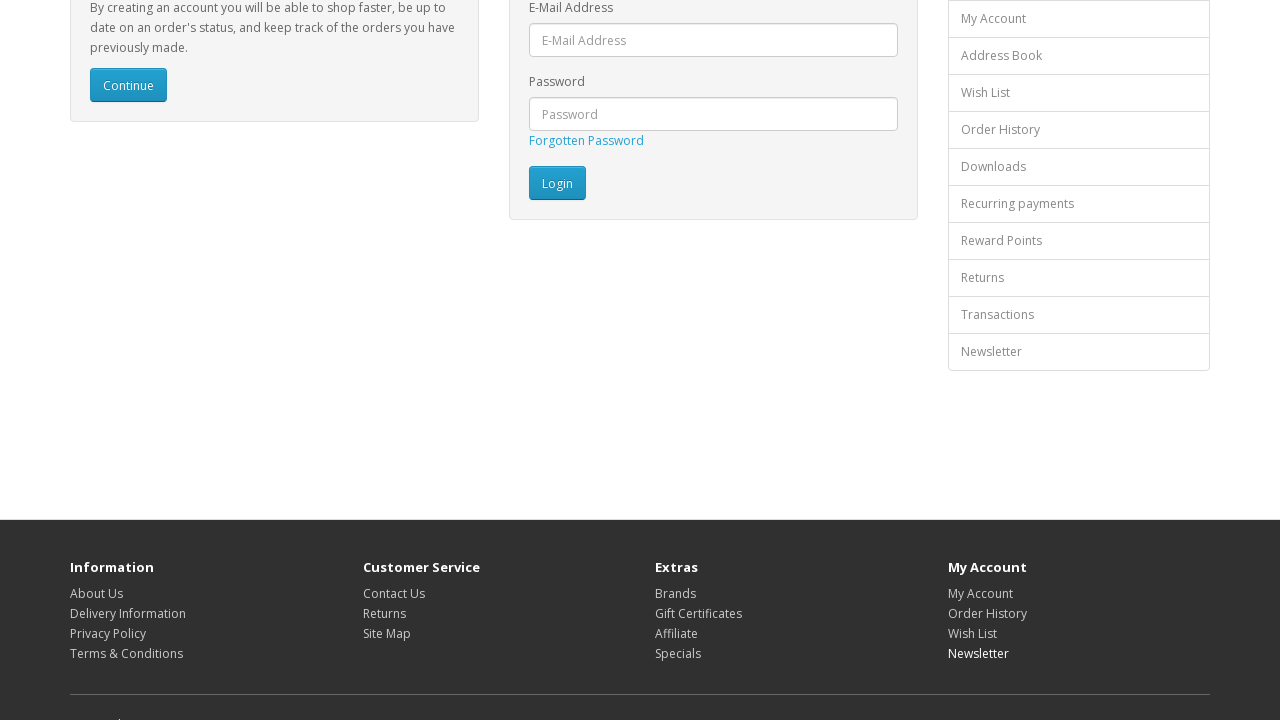

Clicked footer link 16 of 16 at (169, 712) on footer a >> nth=15
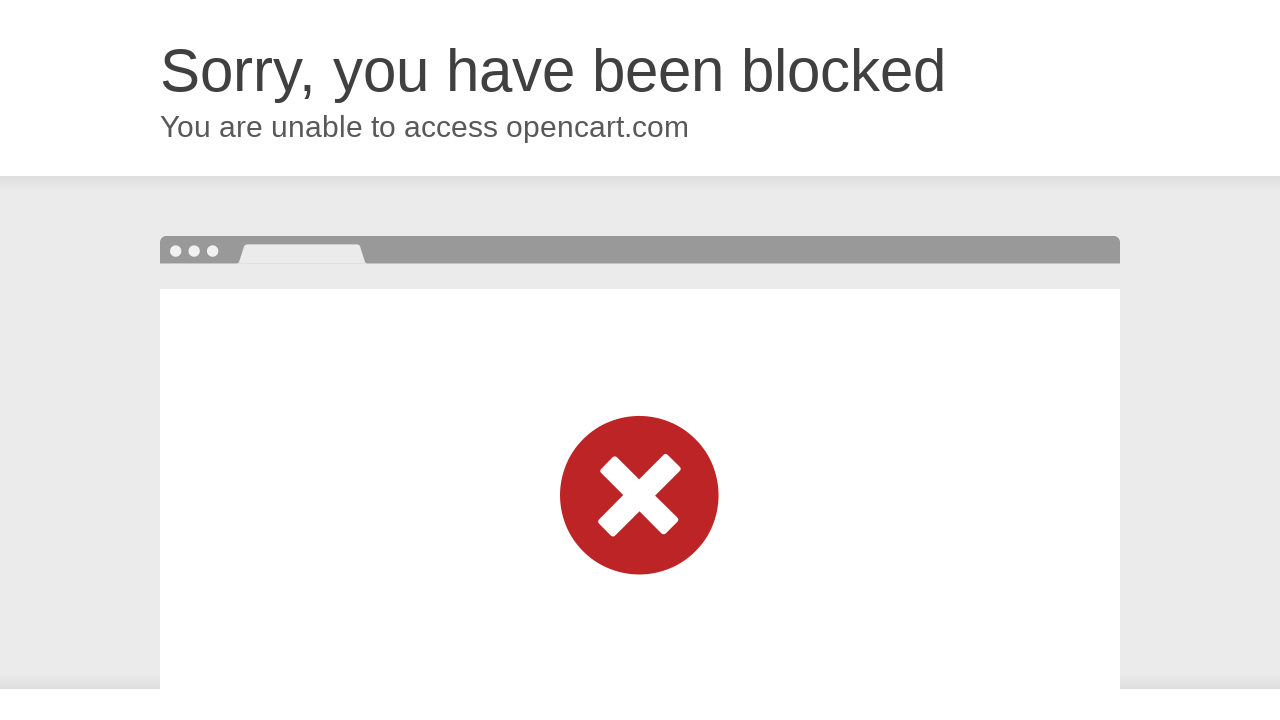

Navigated back after clicking link 16
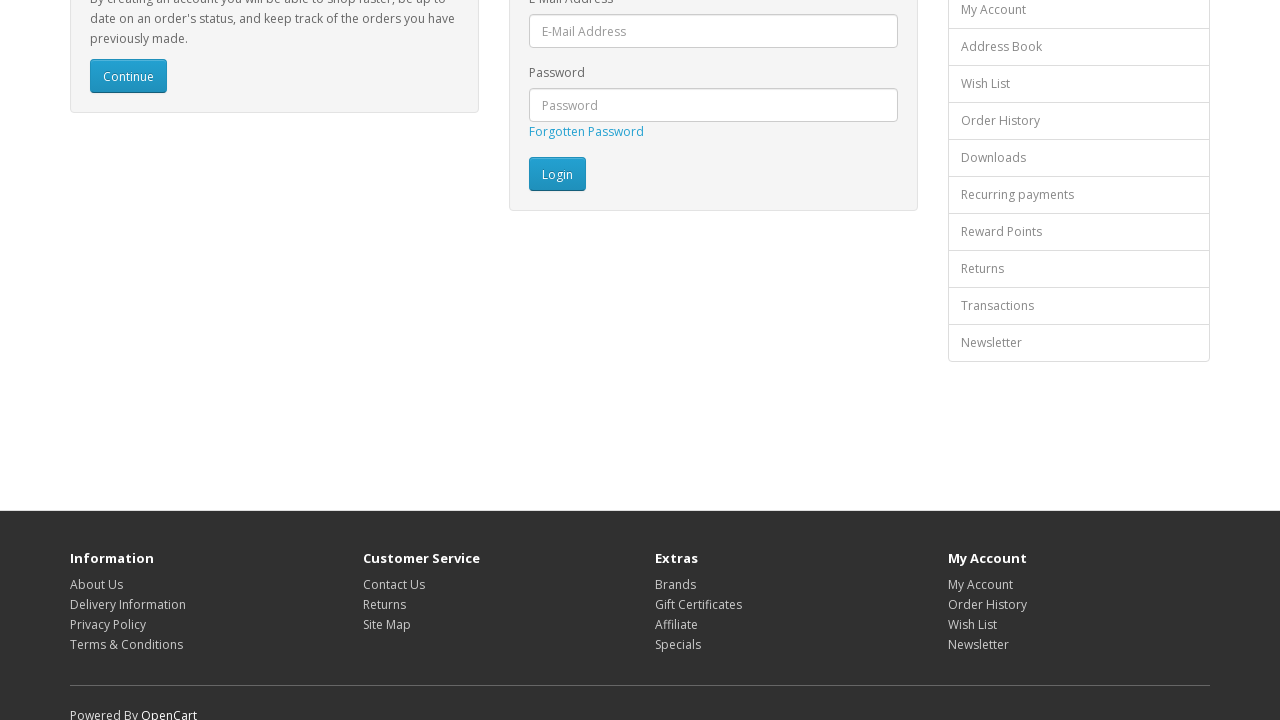

Page loaded and ready for link 16
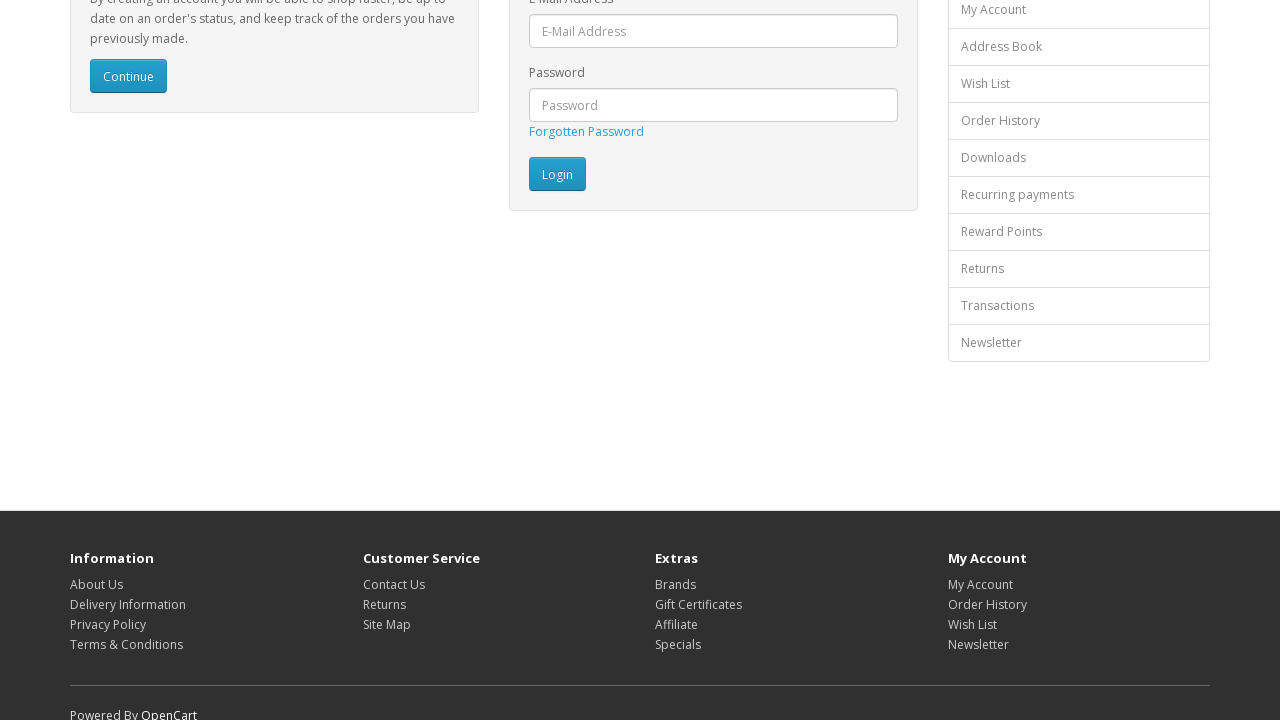

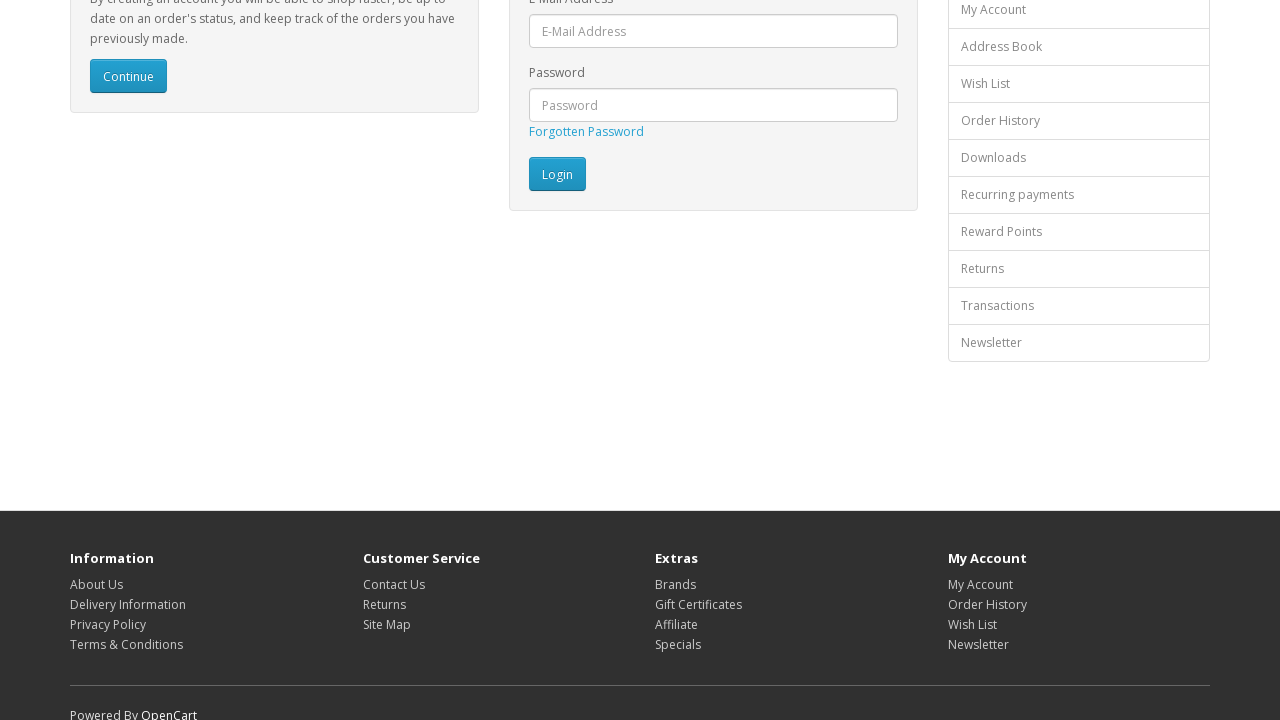